Tests adding and removing elements dynamically by clicking add button multiple times and then removing all added elements

Starting URL: https://the-internet.herokuapp.com/

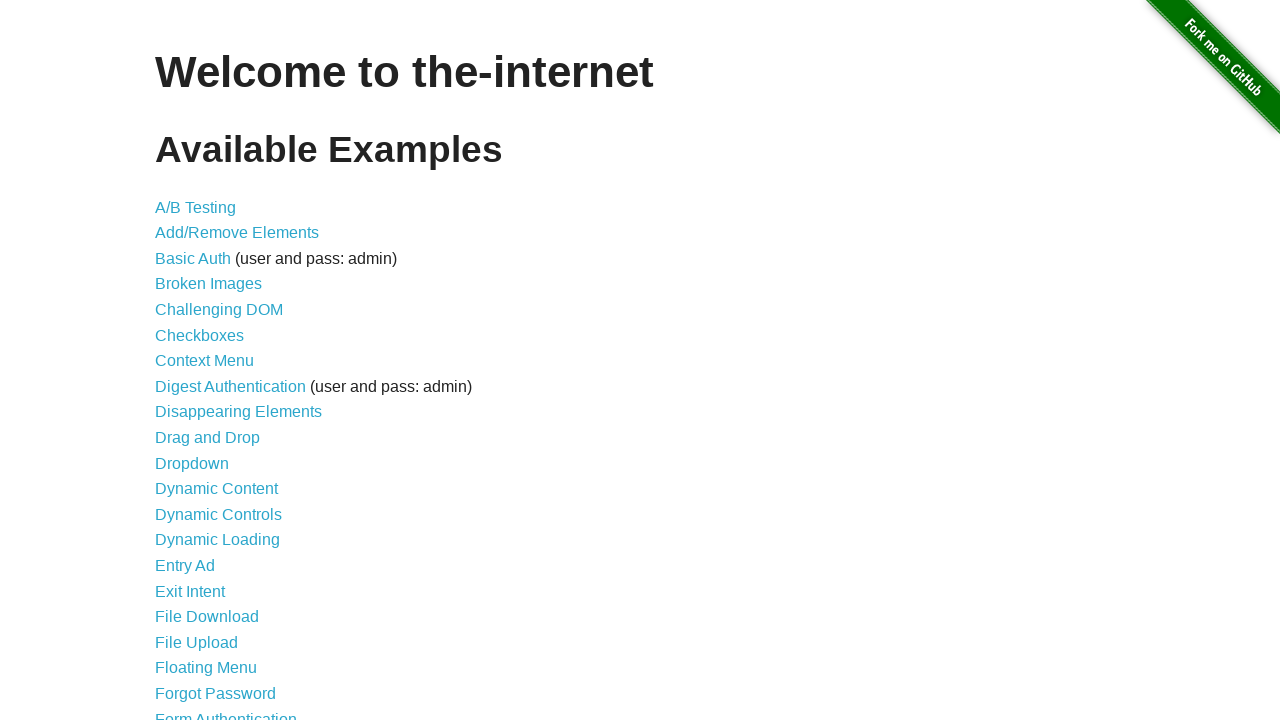

Clicked on Add/Remove Elements link at (237, 233) on text=Add/Remove Elements
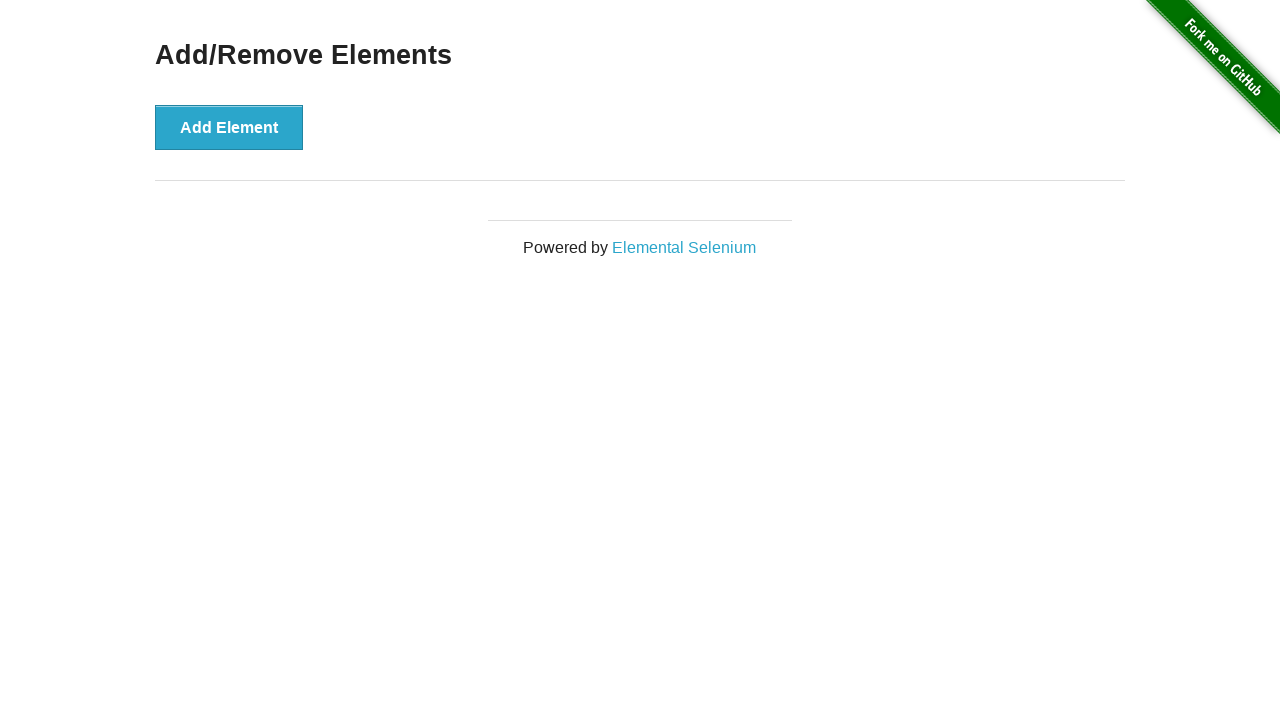

Clicked Add Element button (iteration 1/20) at (229, 127) on xpath=//button[text()='Add Element']
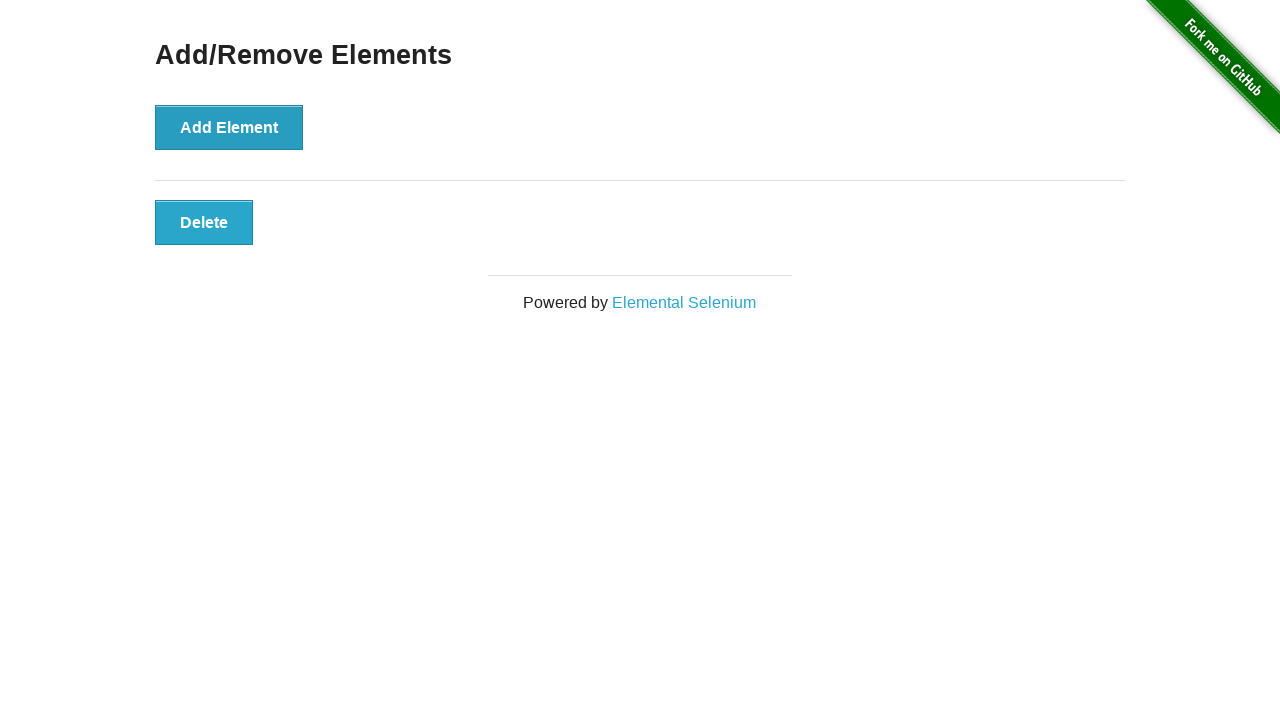

Clicked Add Element button (iteration 2/20) at (229, 127) on xpath=//button[text()='Add Element']
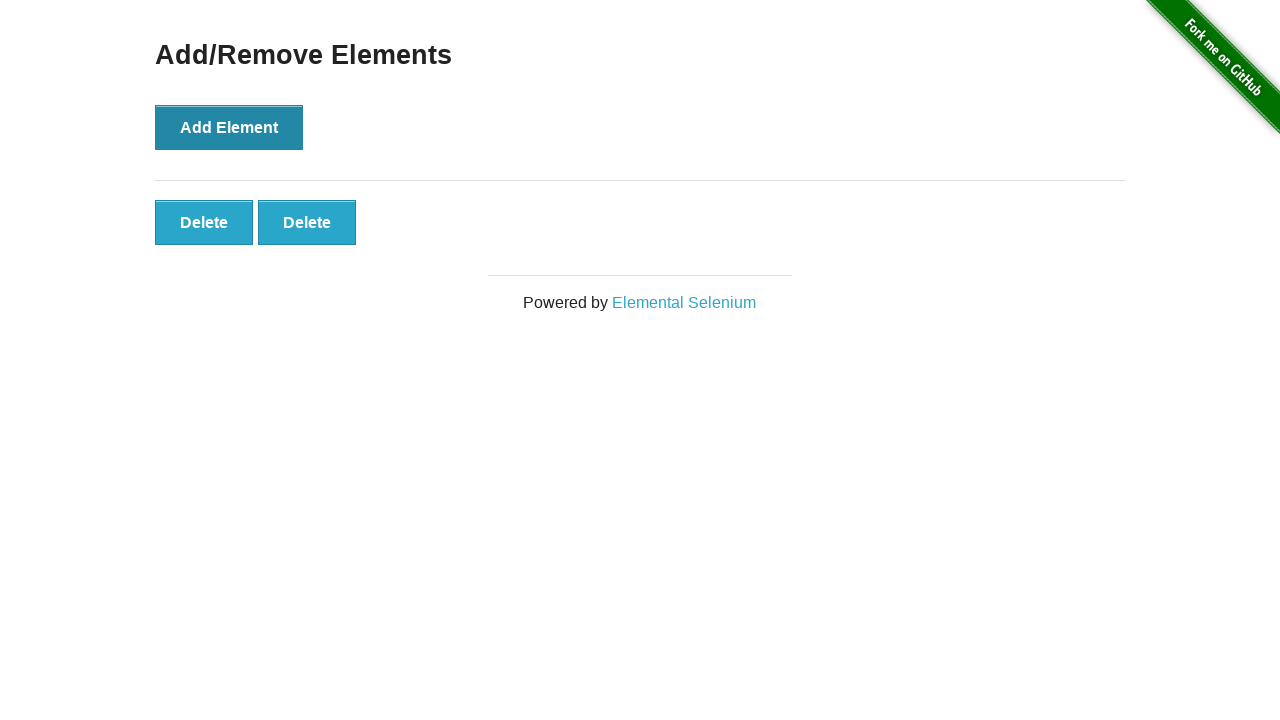

Clicked Add Element button (iteration 3/20) at (229, 127) on xpath=//button[text()='Add Element']
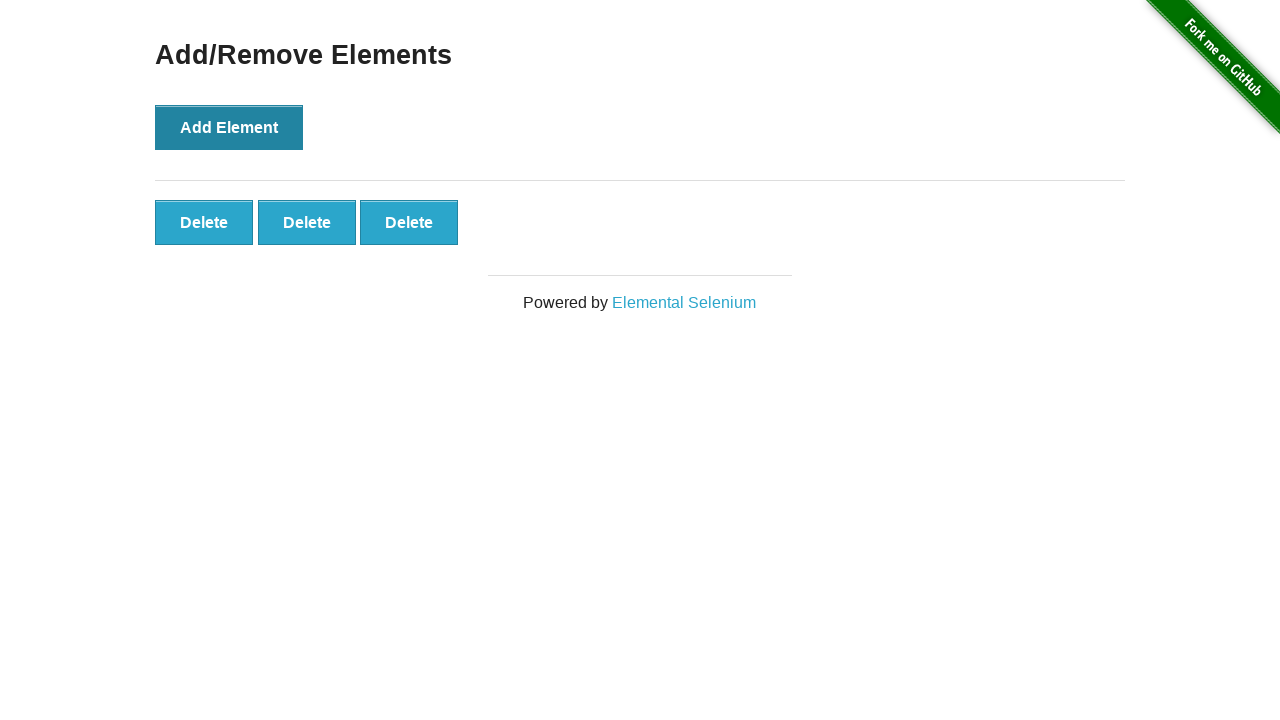

Clicked Add Element button (iteration 4/20) at (229, 127) on xpath=//button[text()='Add Element']
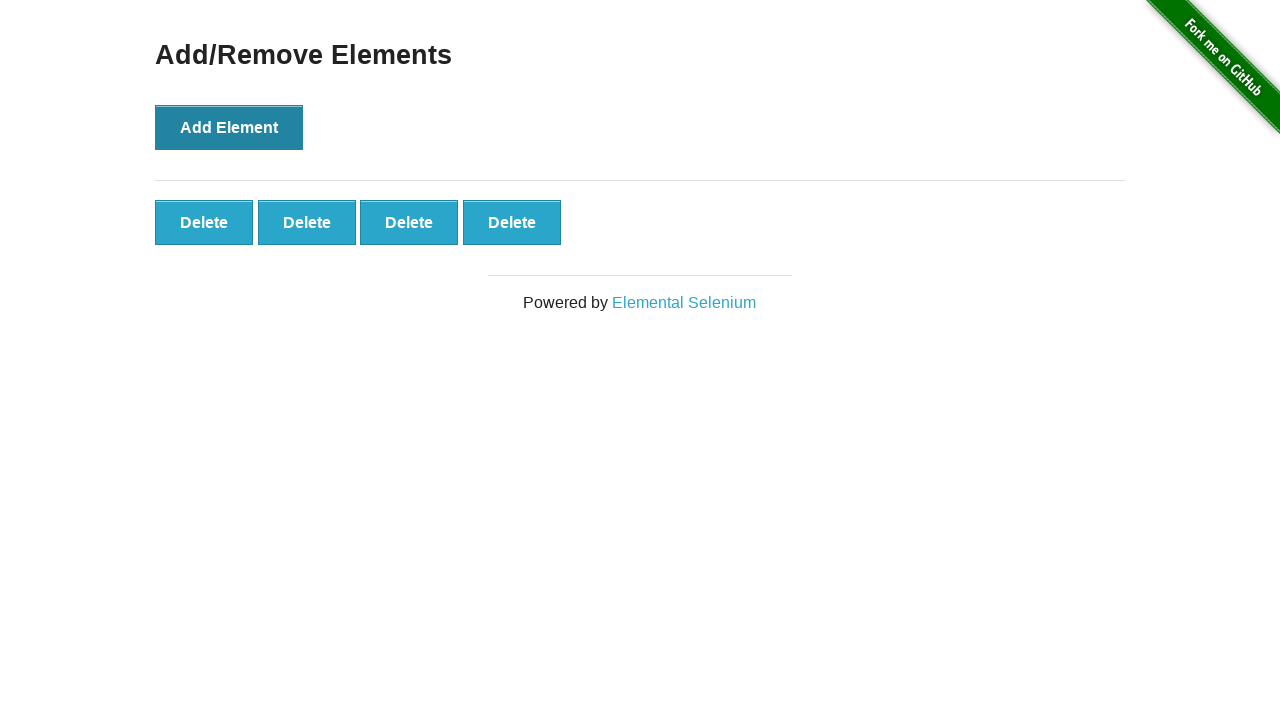

Clicked Add Element button (iteration 5/20) at (229, 127) on xpath=//button[text()='Add Element']
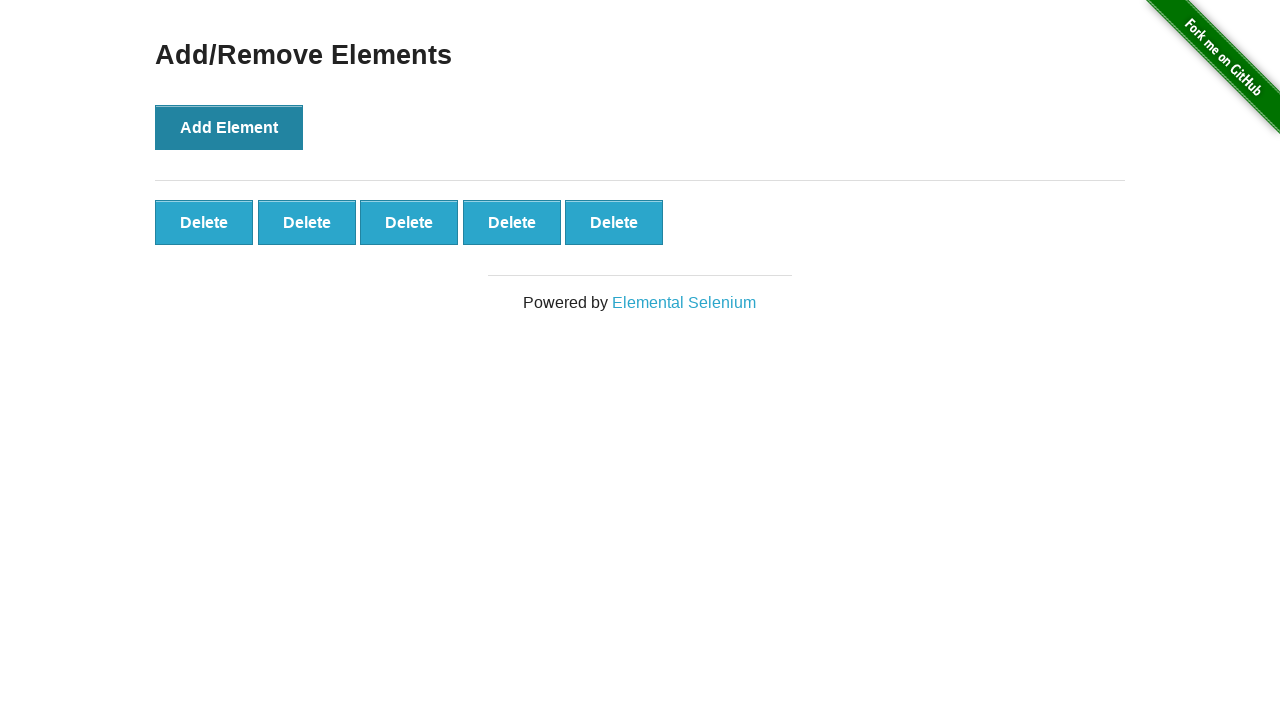

Clicked Add Element button (iteration 6/20) at (229, 127) on xpath=//button[text()='Add Element']
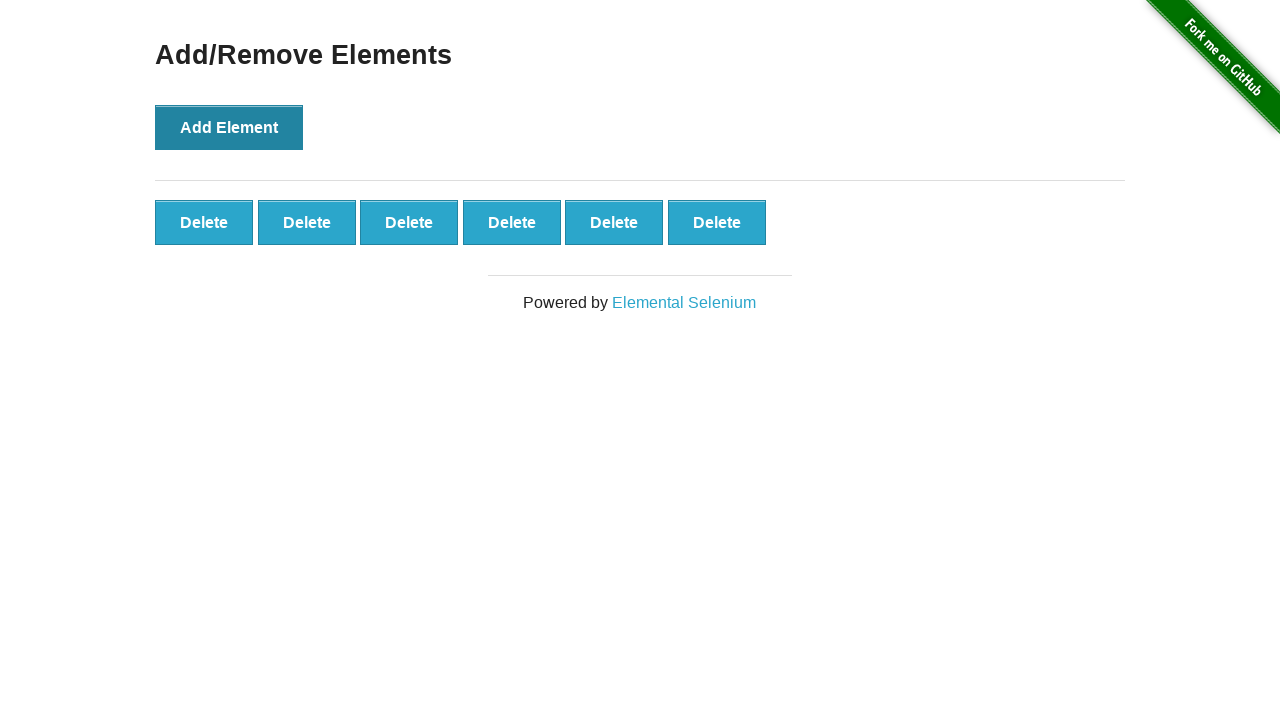

Clicked Add Element button (iteration 7/20) at (229, 127) on xpath=//button[text()='Add Element']
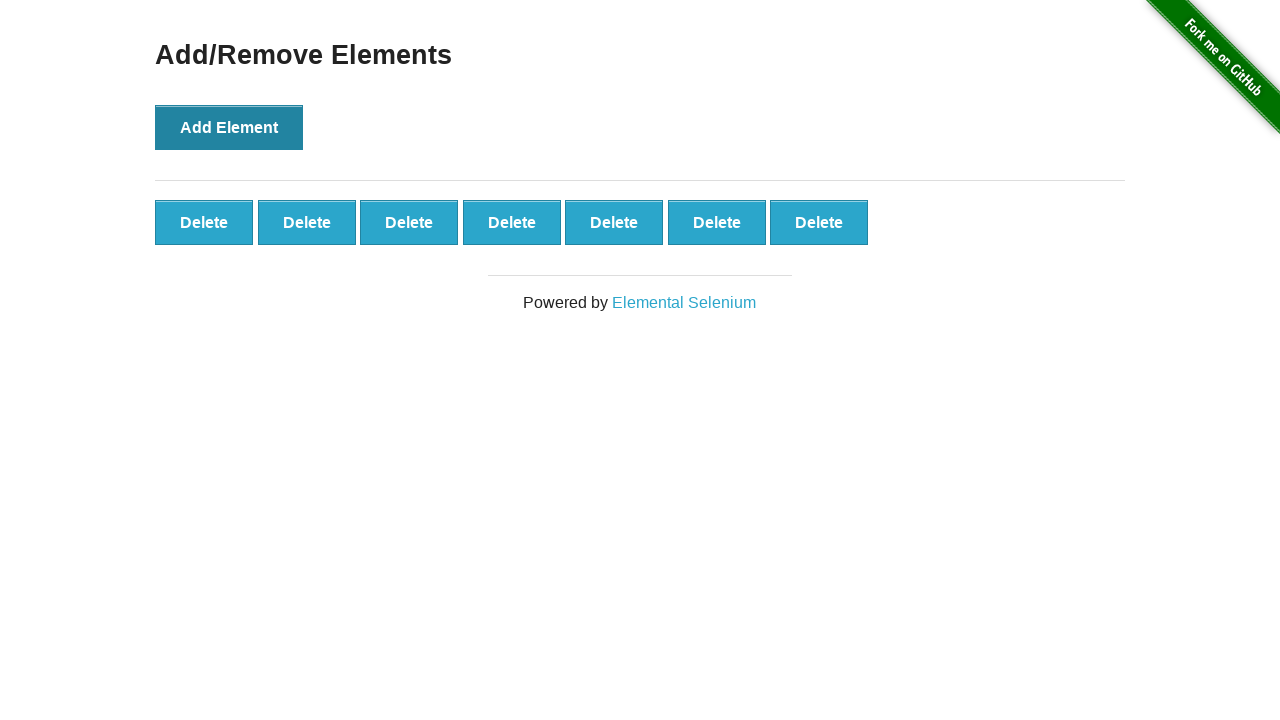

Clicked Add Element button (iteration 8/20) at (229, 127) on xpath=//button[text()='Add Element']
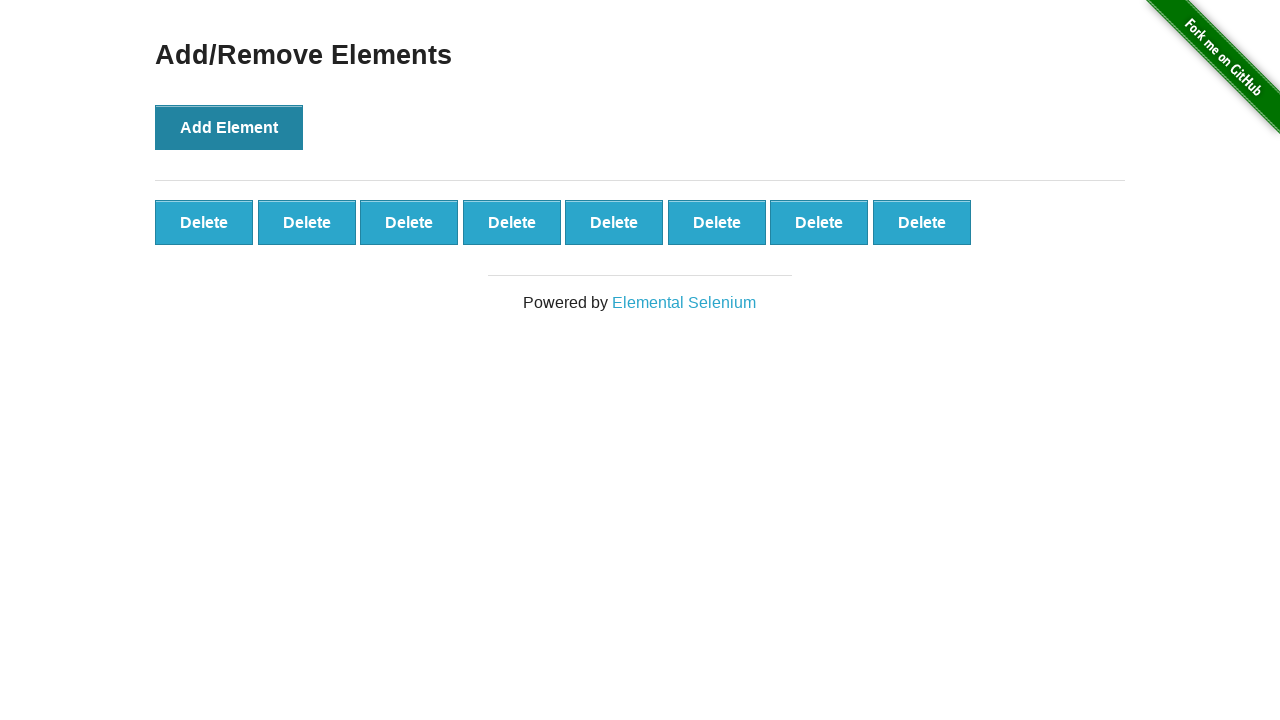

Clicked Add Element button (iteration 9/20) at (229, 127) on xpath=//button[text()='Add Element']
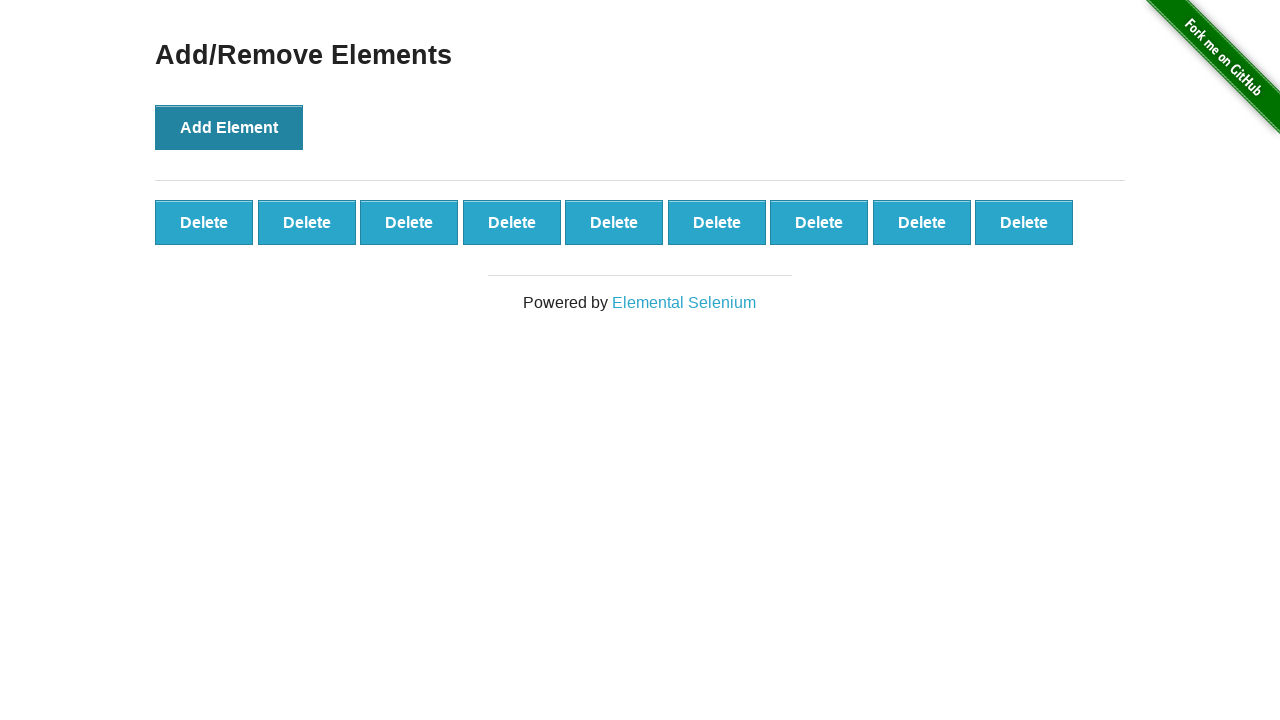

Clicked Add Element button (iteration 10/20) at (229, 127) on xpath=//button[text()='Add Element']
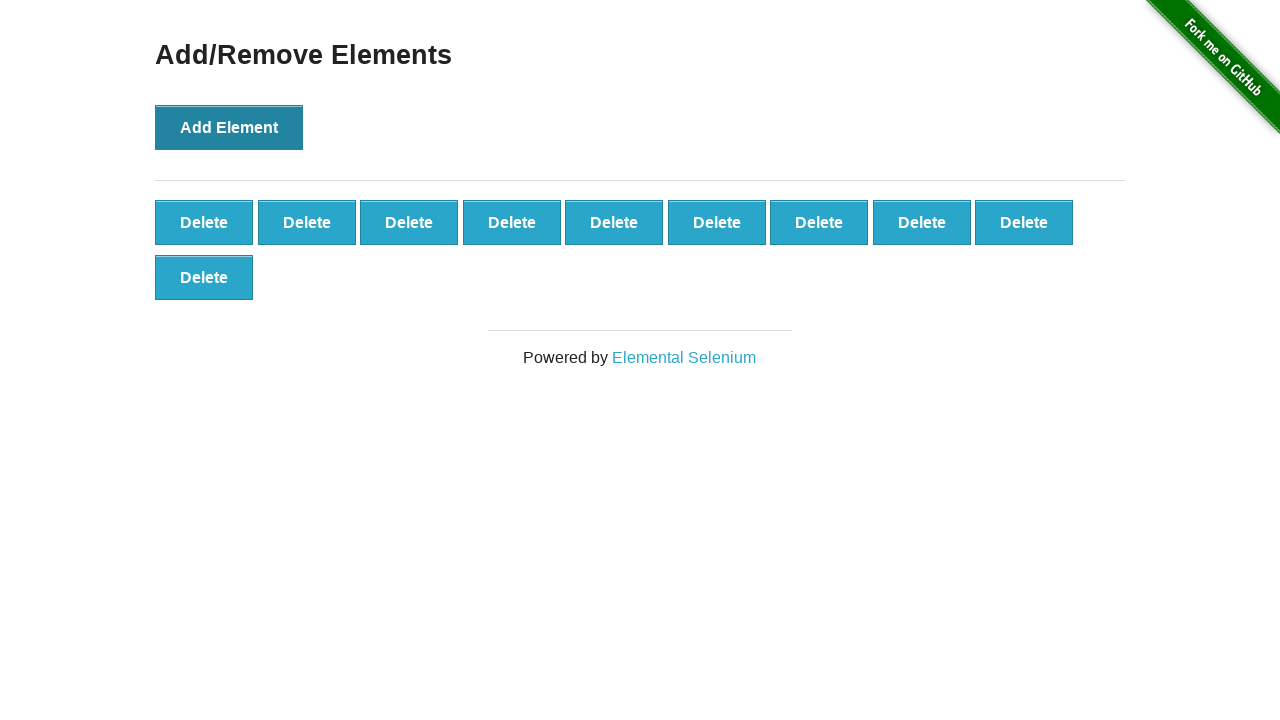

Clicked Add Element button (iteration 11/20) at (229, 127) on xpath=//button[text()='Add Element']
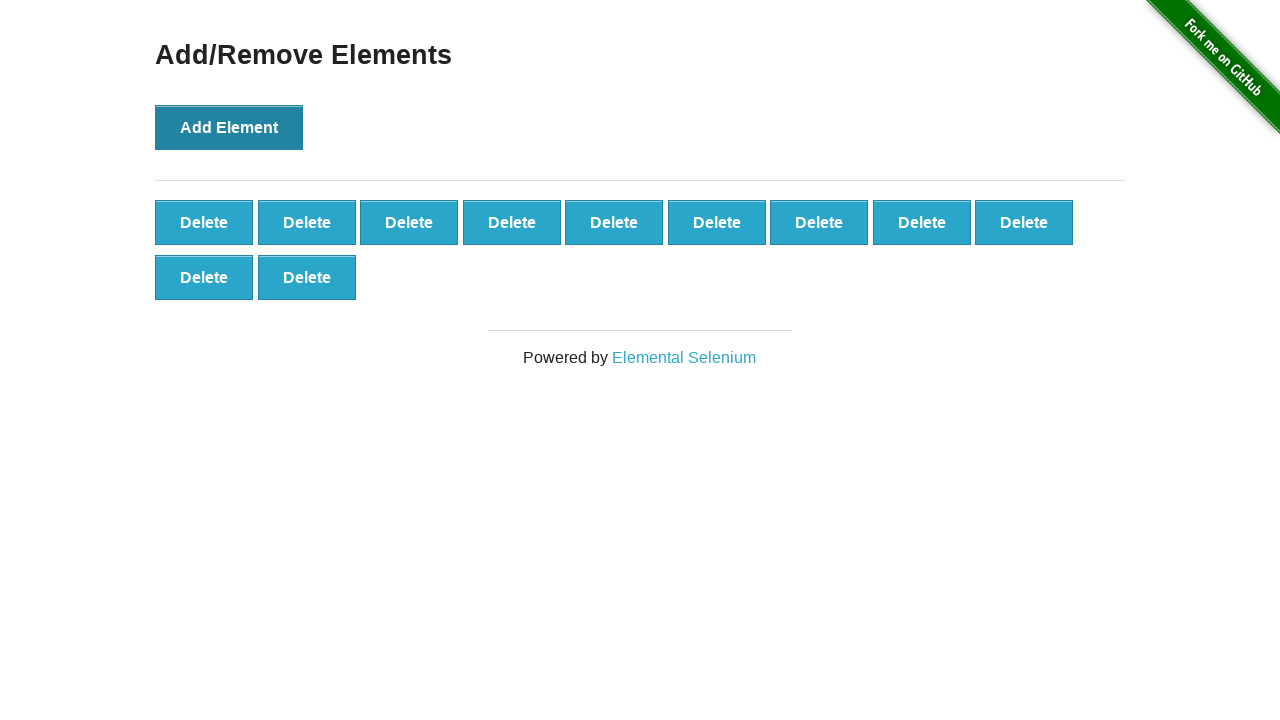

Clicked Add Element button (iteration 12/20) at (229, 127) on xpath=//button[text()='Add Element']
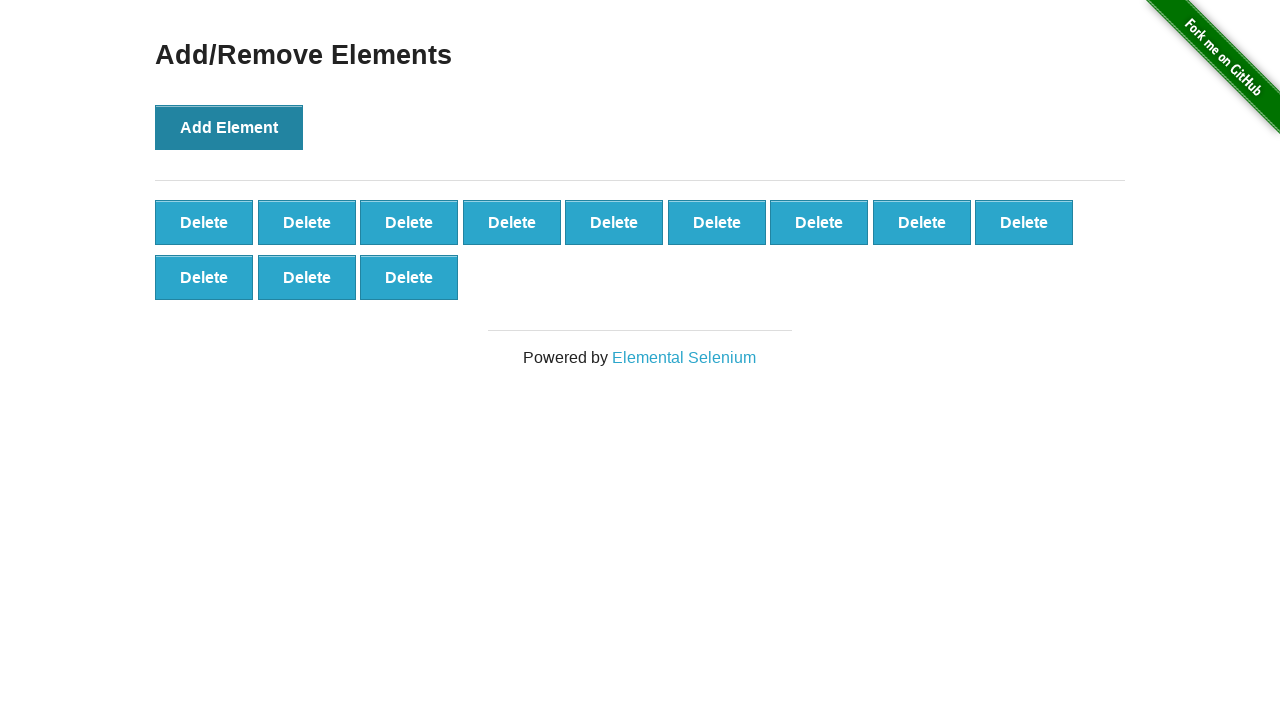

Clicked Add Element button (iteration 13/20) at (229, 127) on xpath=//button[text()='Add Element']
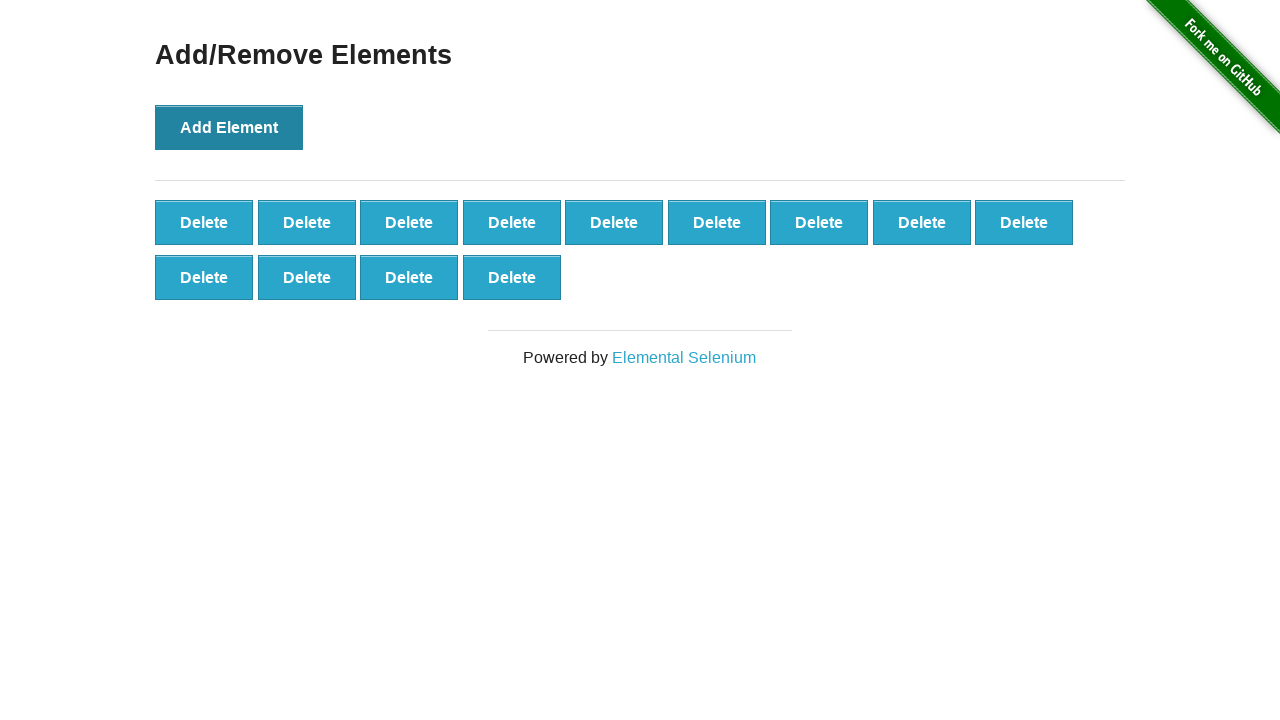

Clicked Add Element button (iteration 14/20) at (229, 127) on xpath=//button[text()='Add Element']
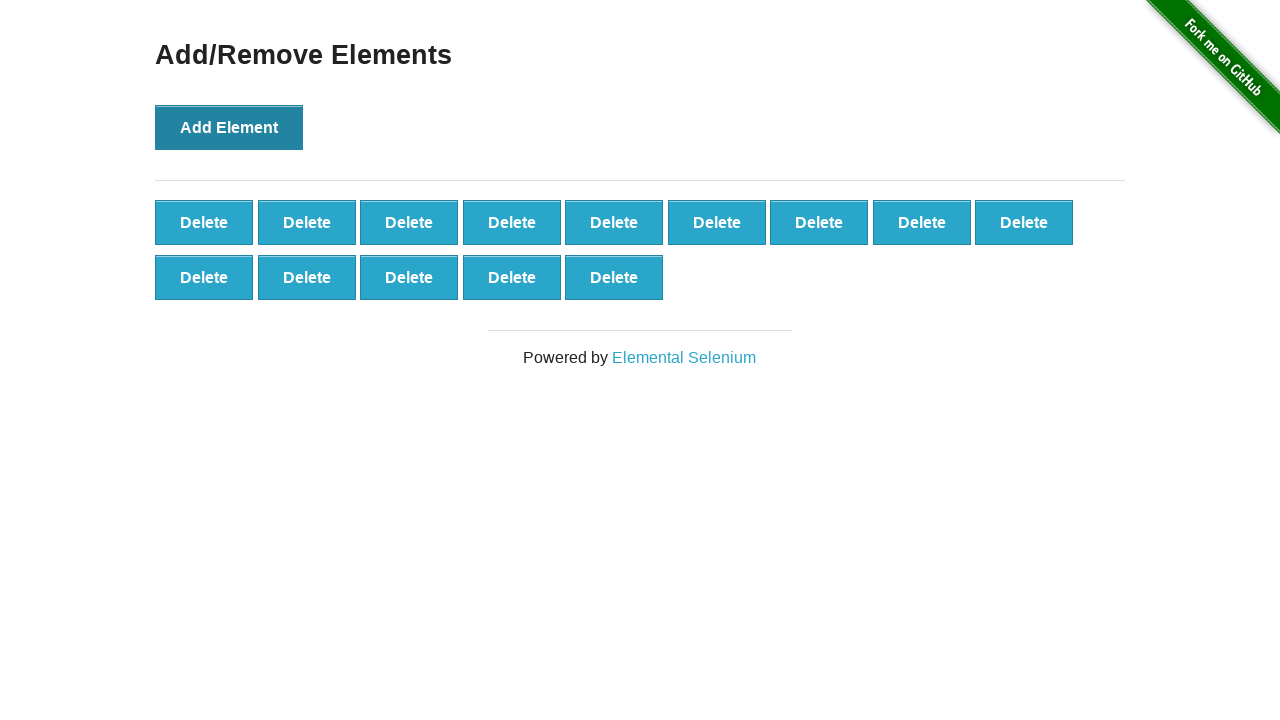

Clicked Add Element button (iteration 15/20) at (229, 127) on xpath=//button[text()='Add Element']
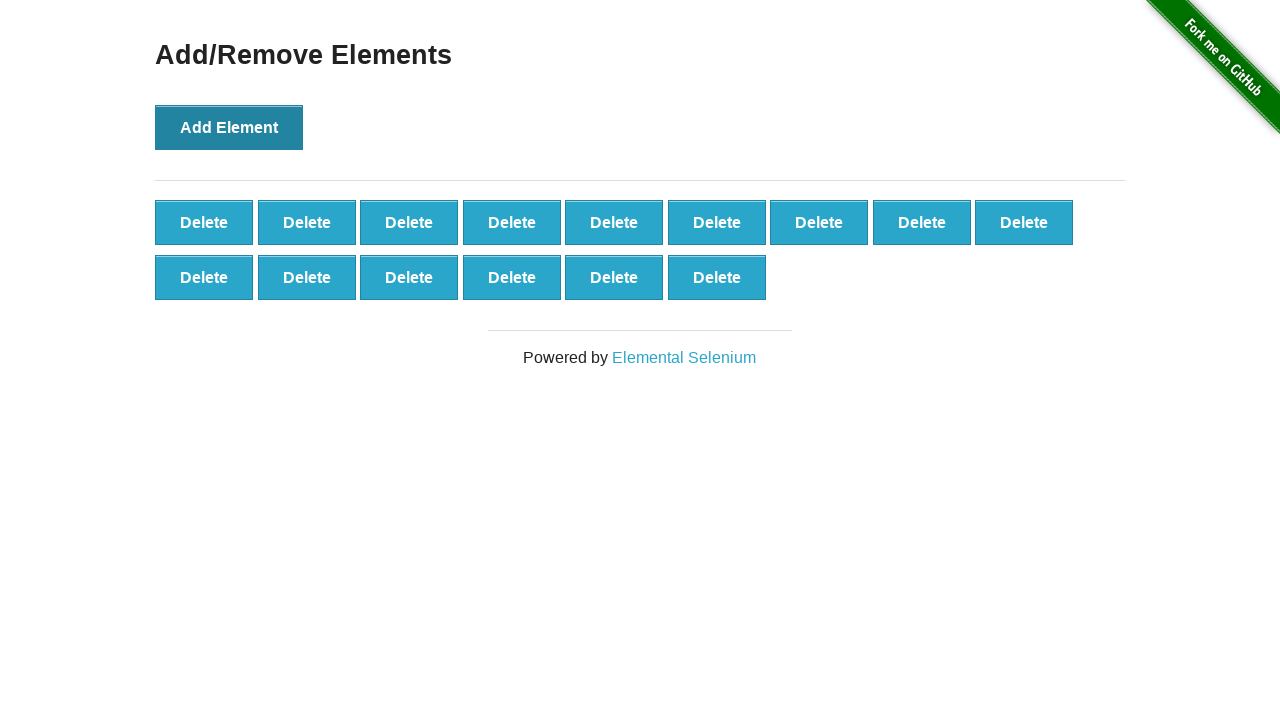

Clicked Add Element button (iteration 16/20) at (229, 127) on xpath=//button[text()='Add Element']
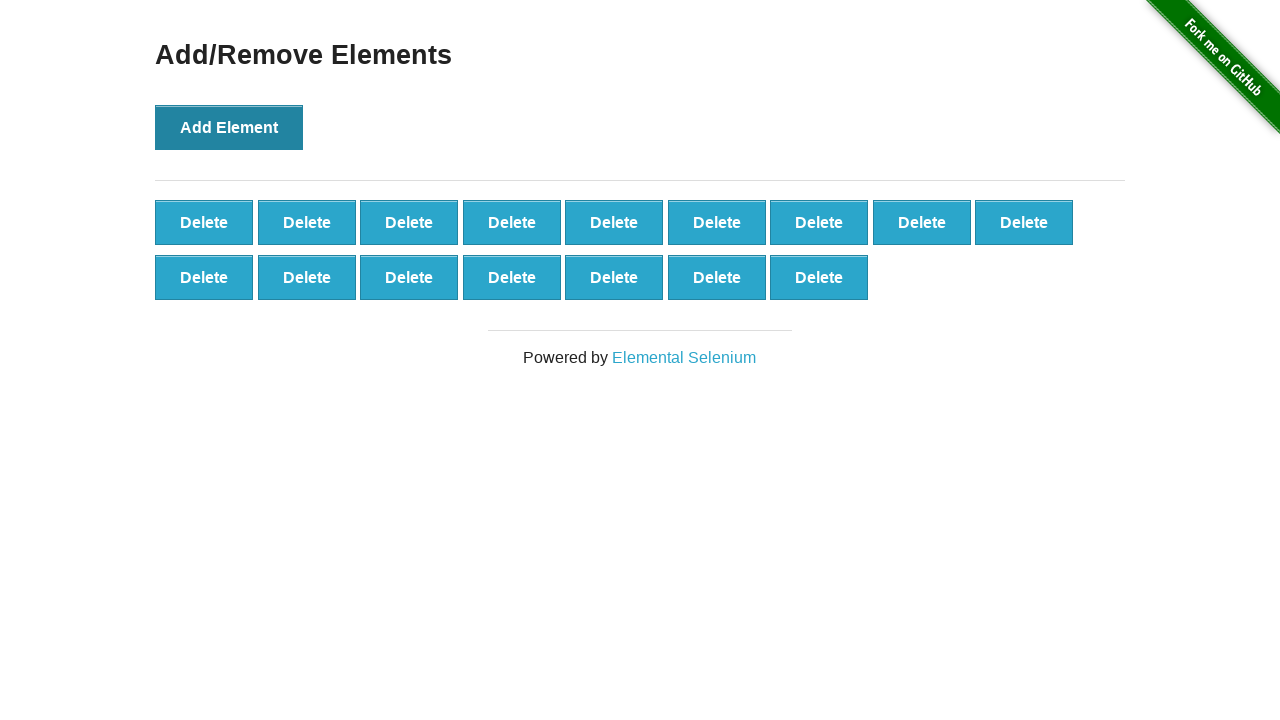

Clicked Add Element button (iteration 17/20) at (229, 127) on xpath=//button[text()='Add Element']
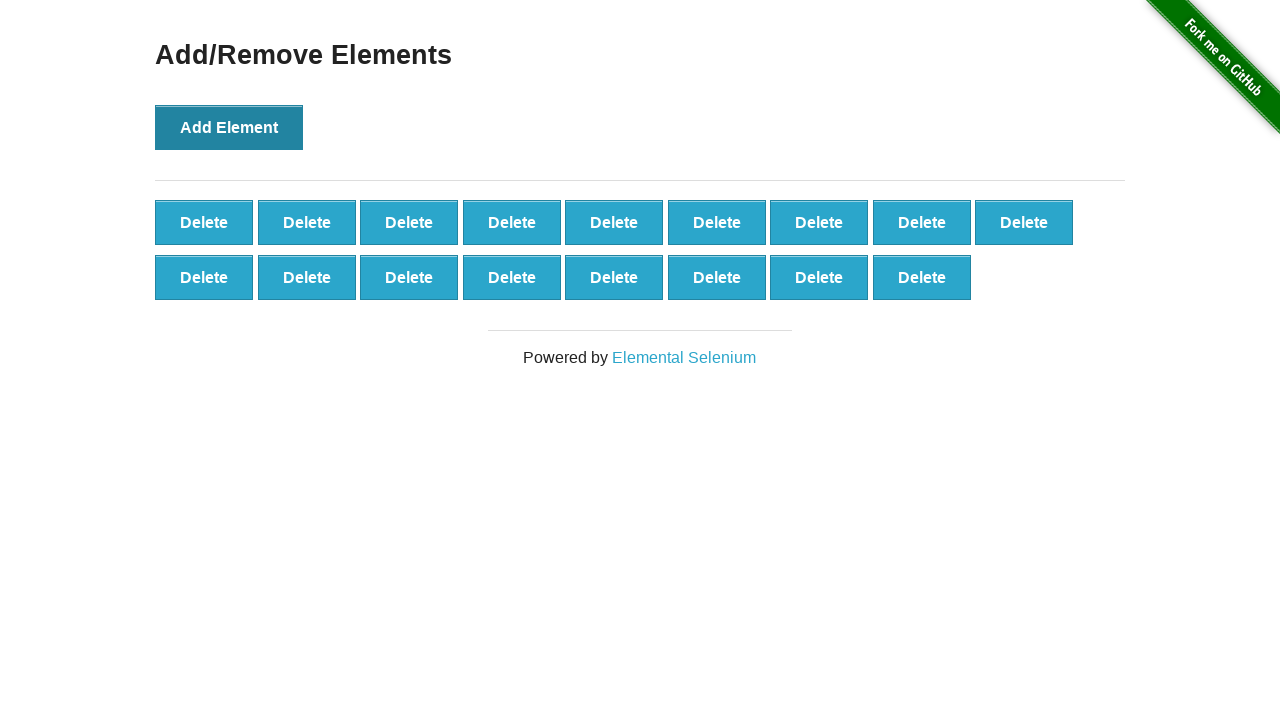

Clicked Add Element button (iteration 18/20) at (229, 127) on xpath=//button[text()='Add Element']
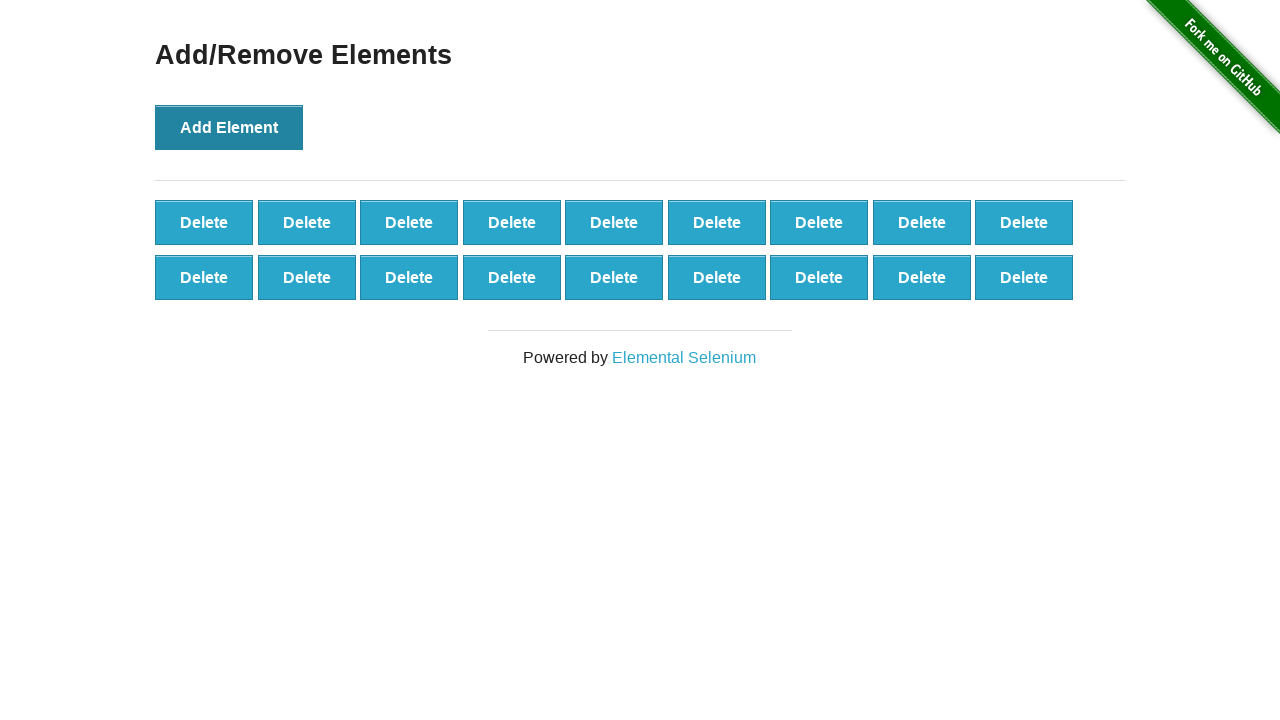

Clicked Add Element button (iteration 19/20) at (229, 127) on xpath=//button[text()='Add Element']
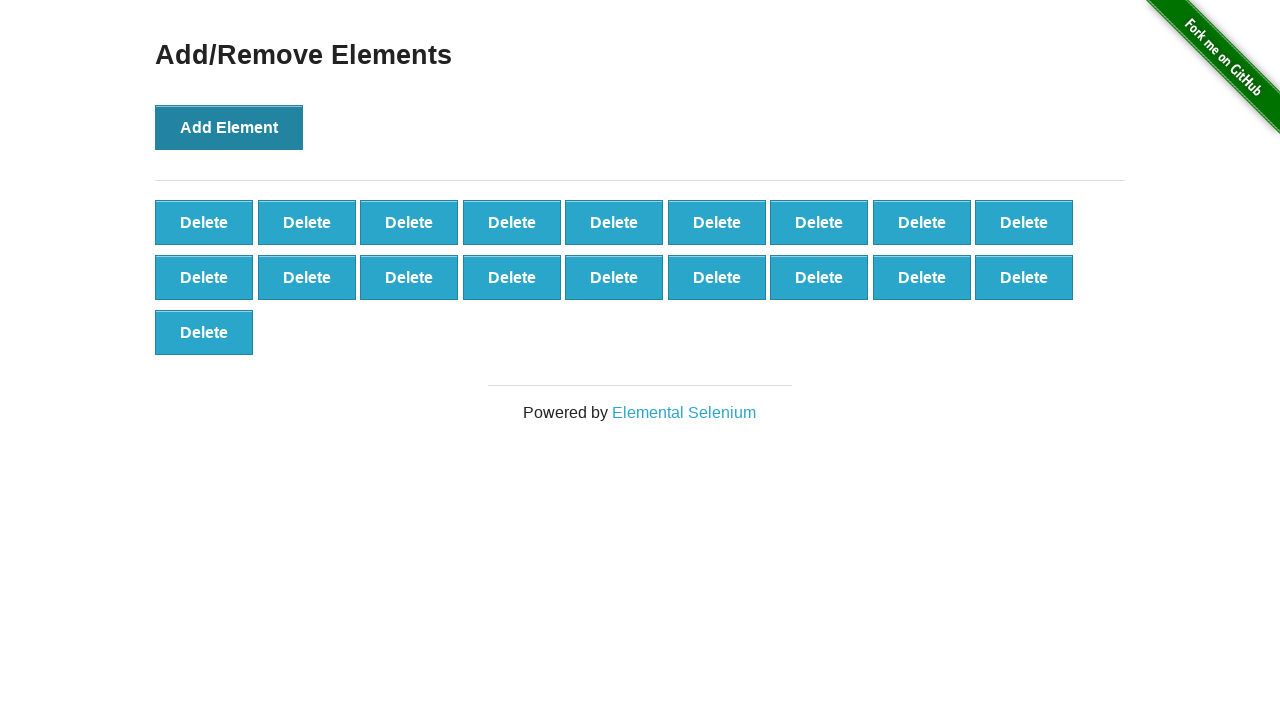

Clicked Add Element button (iteration 20/20) at (229, 127) on xpath=//button[text()='Add Element']
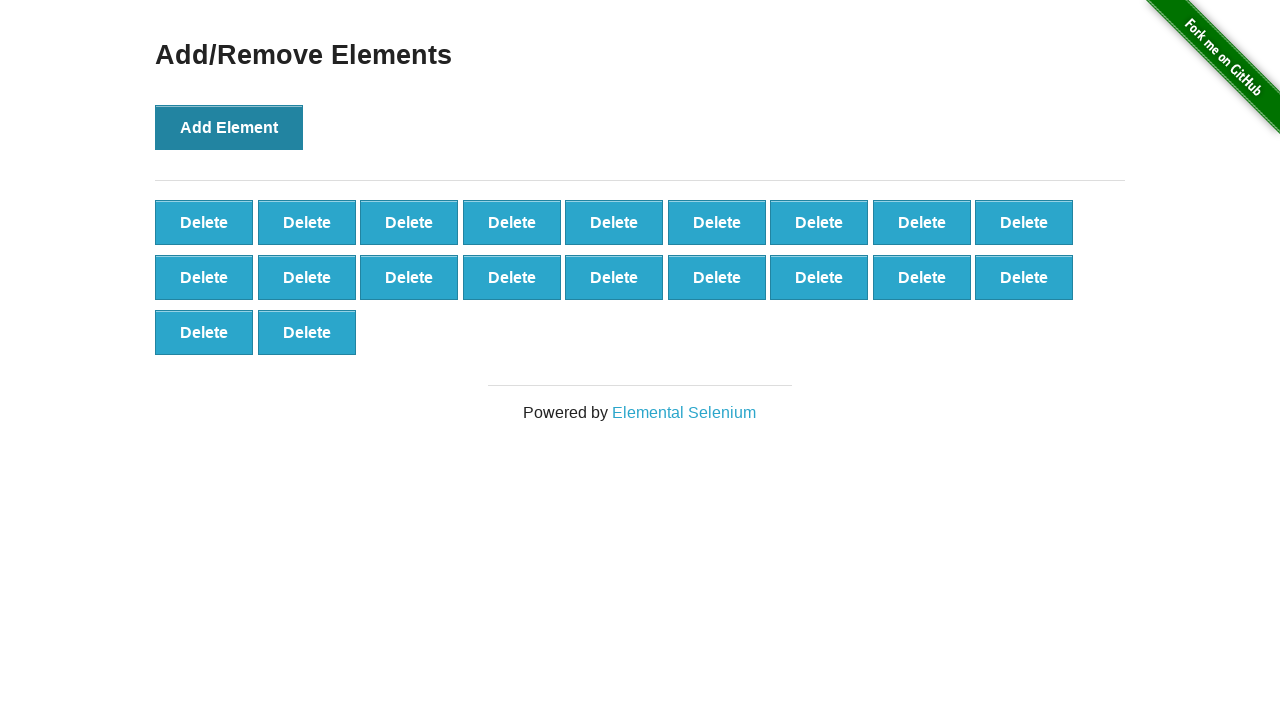

Verified that 20 buttons were successfully added
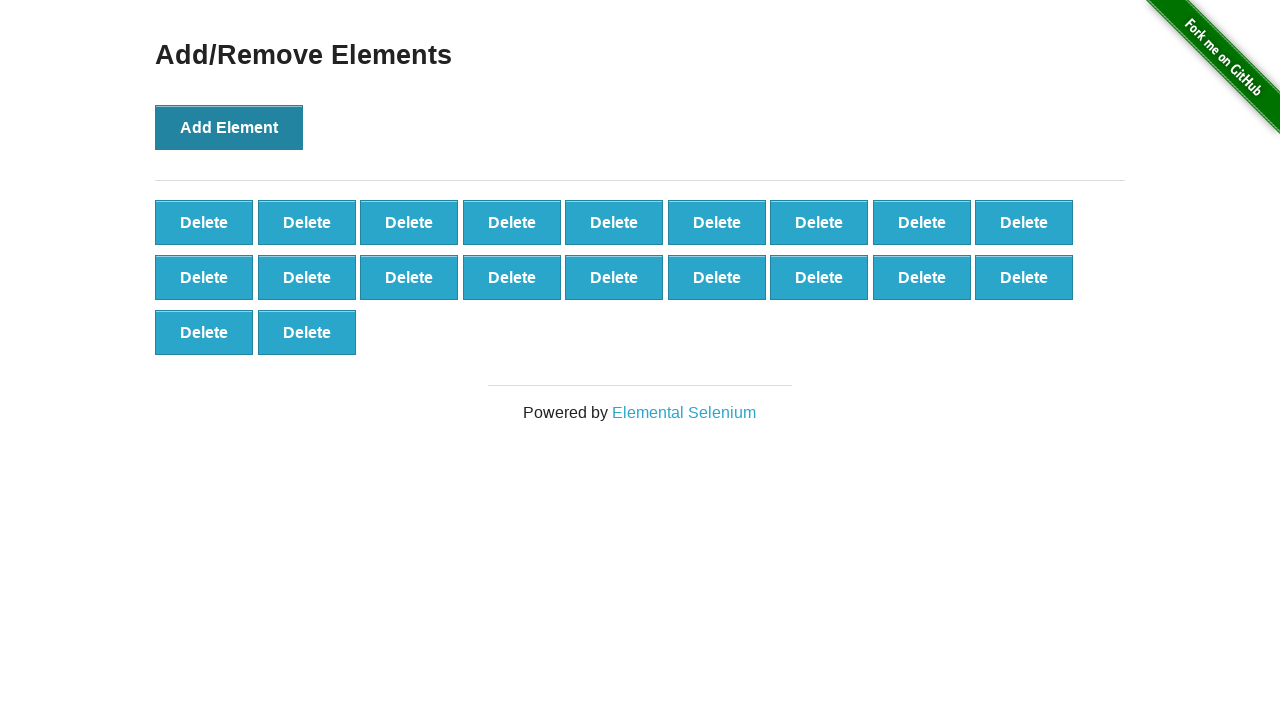

Clicked delete button to remove element (iteration 1/20) at (204, 222) on xpath=//button[@class='added-manually'][1]
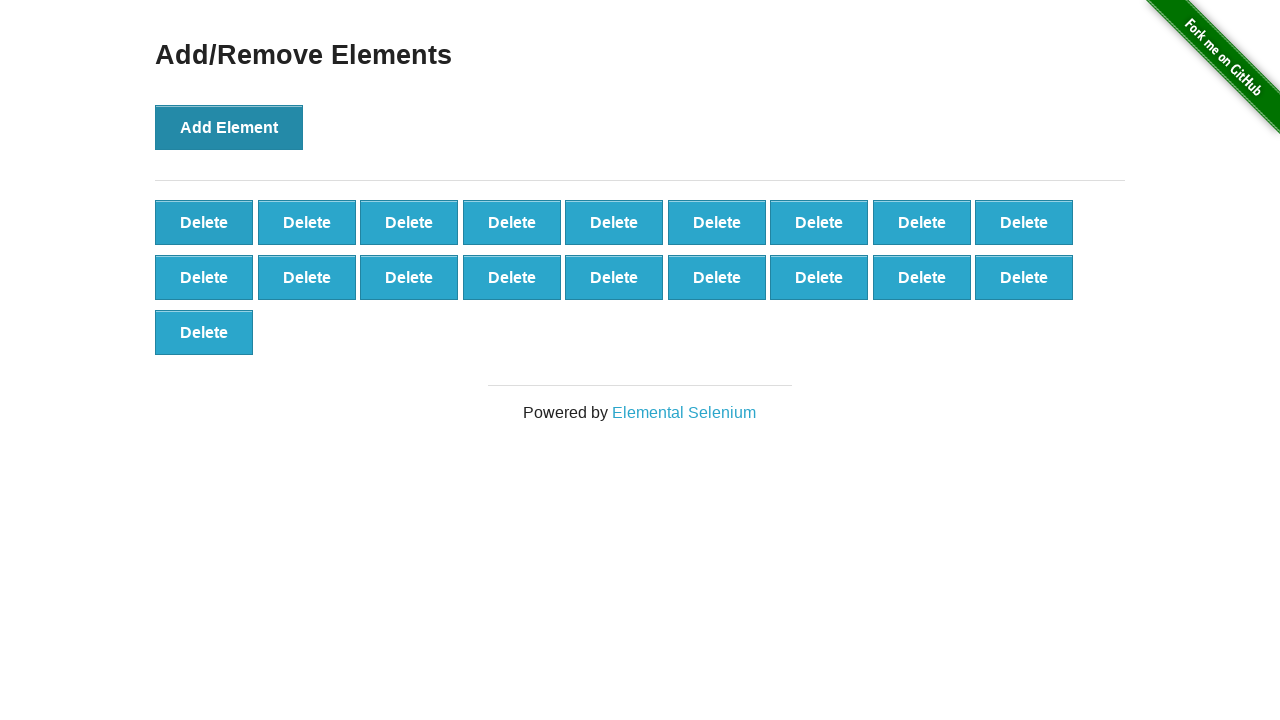

Clicked delete button to remove element (iteration 2/20) at (204, 222) on xpath=//button[@class='added-manually'][1]
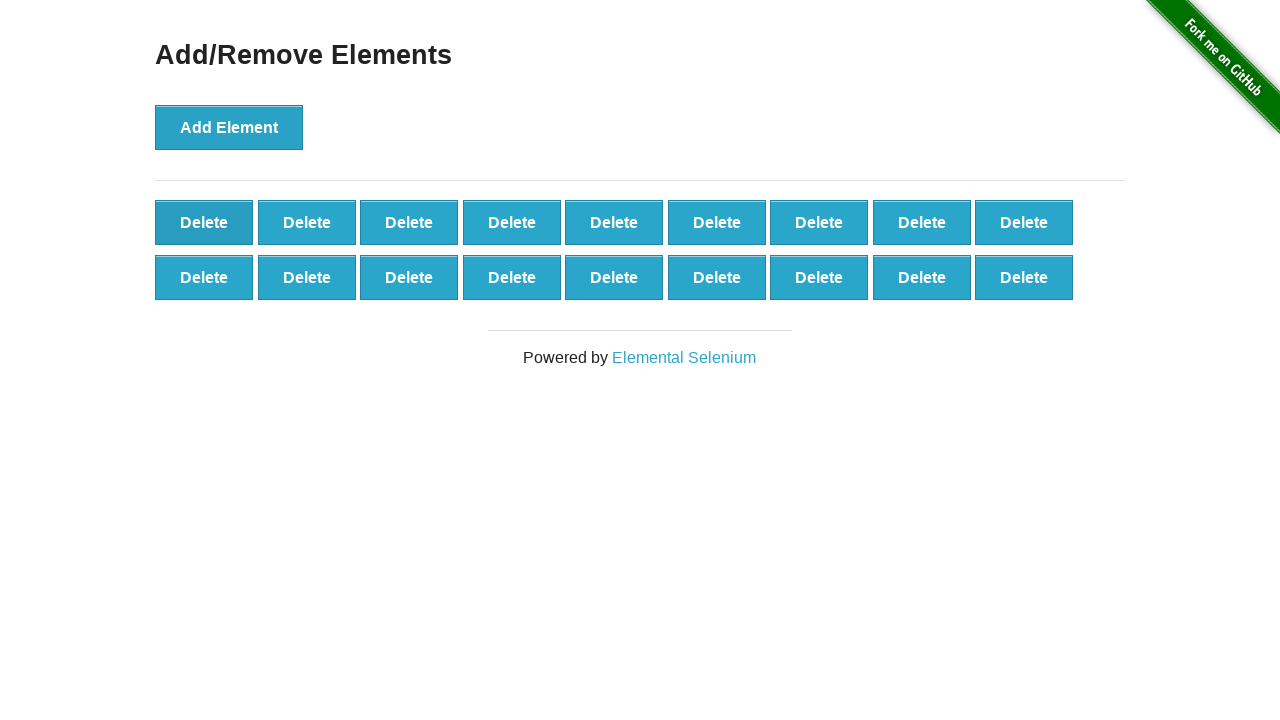

Clicked delete button to remove element (iteration 3/20) at (204, 222) on xpath=//button[@class='added-manually'][1]
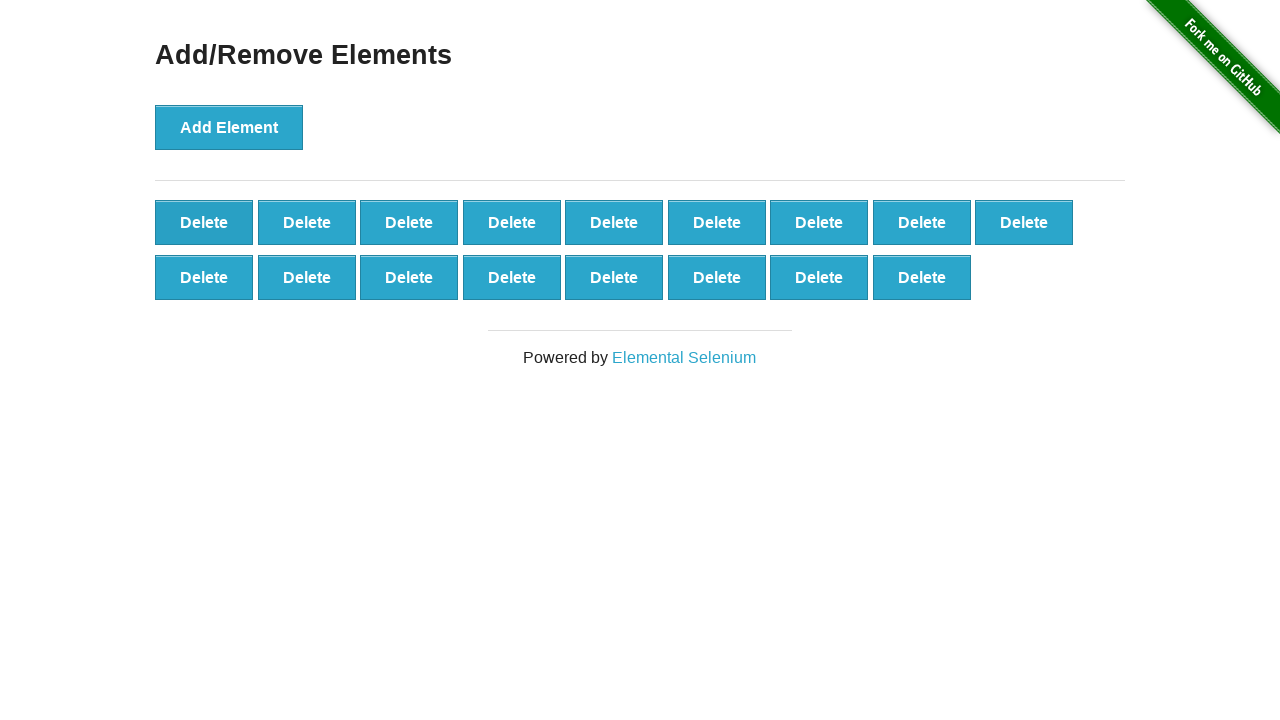

Clicked delete button to remove element (iteration 4/20) at (204, 222) on xpath=//button[@class='added-manually'][1]
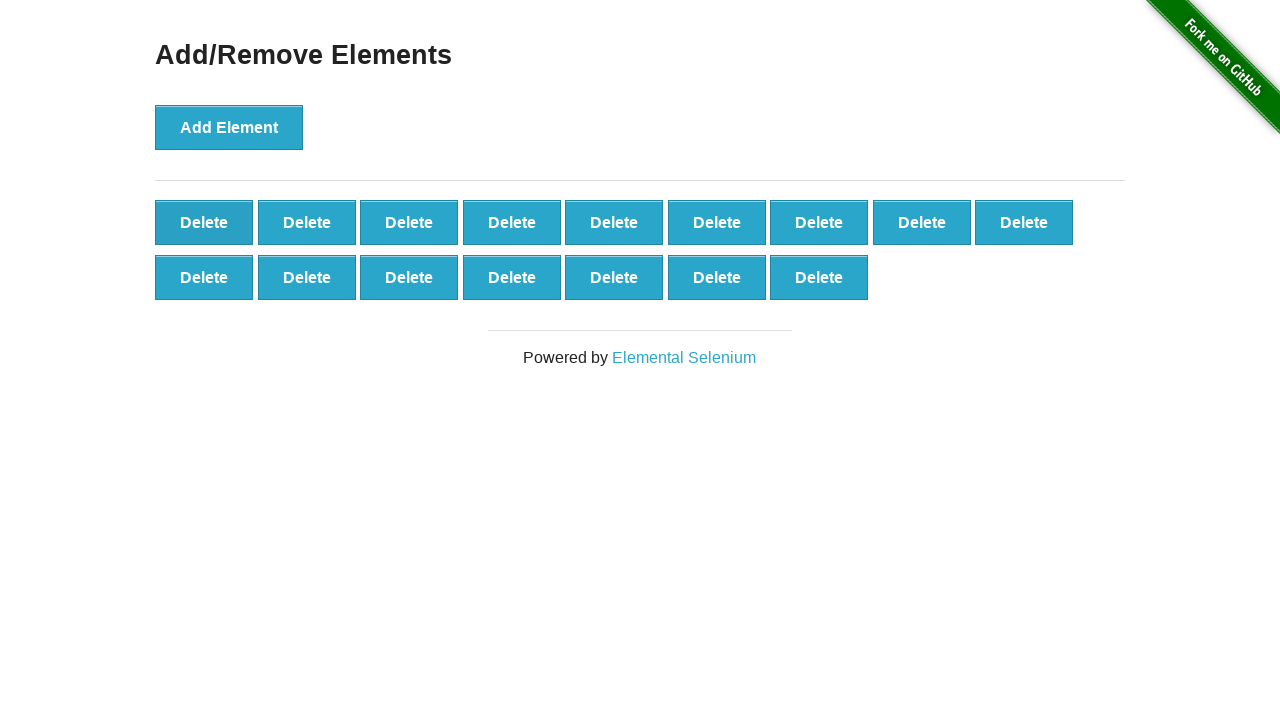

Clicked delete button to remove element (iteration 5/20) at (204, 222) on xpath=//button[@class='added-manually'][1]
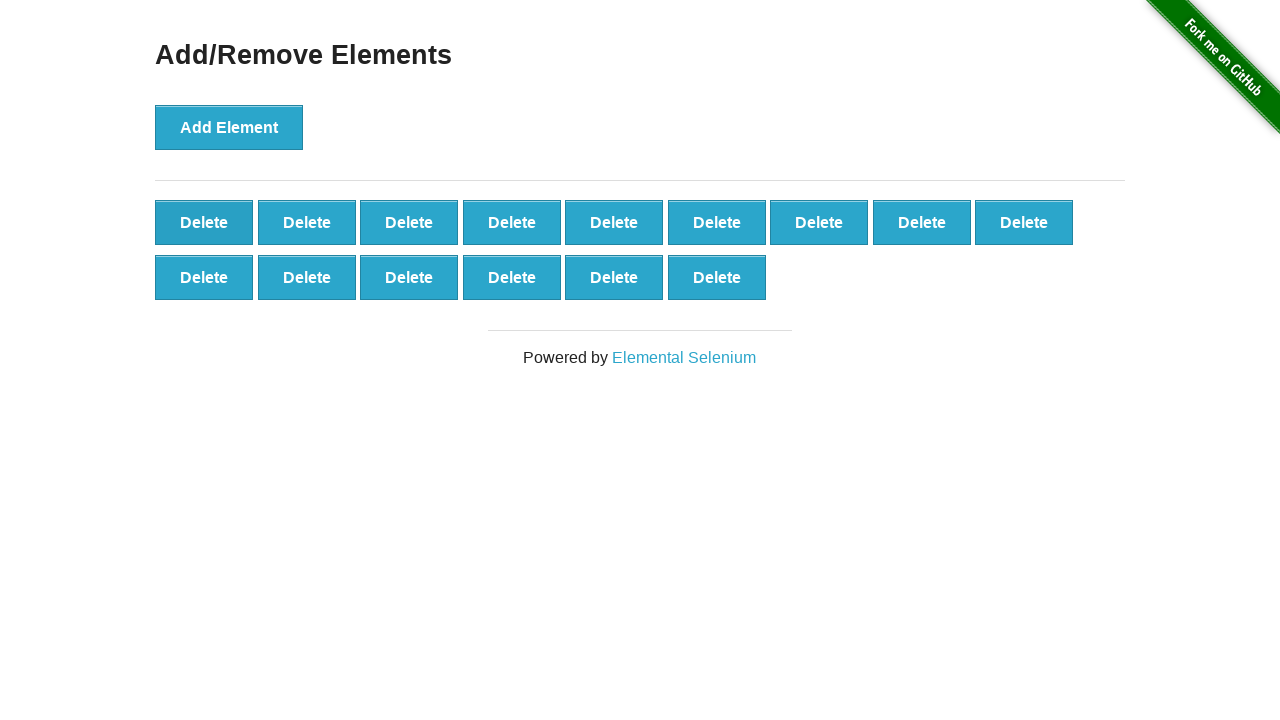

Clicked delete button to remove element (iteration 6/20) at (204, 222) on xpath=//button[@class='added-manually'][1]
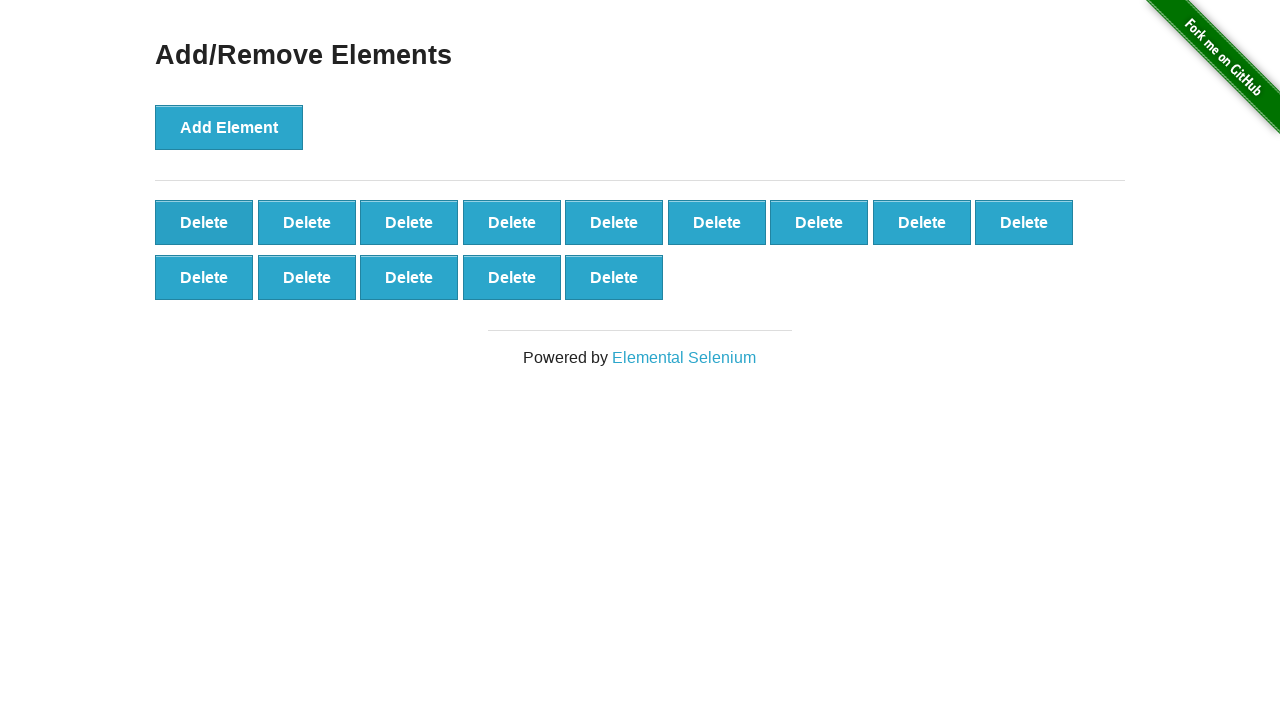

Clicked delete button to remove element (iteration 7/20) at (204, 222) on xpath=//button[@class='added-manually'][1]
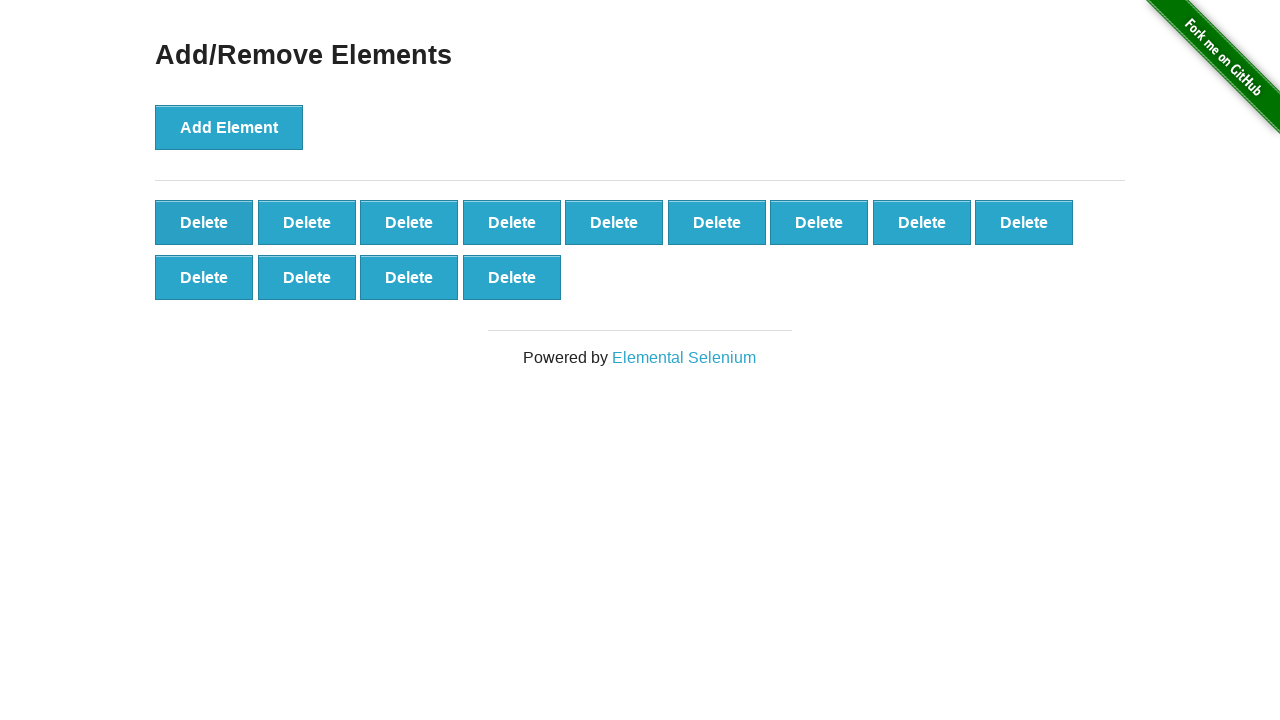

Clicked delete button to remove element (iteration 8/20) at (204, 222) on xpath=//button[@class='added-manually'][1]
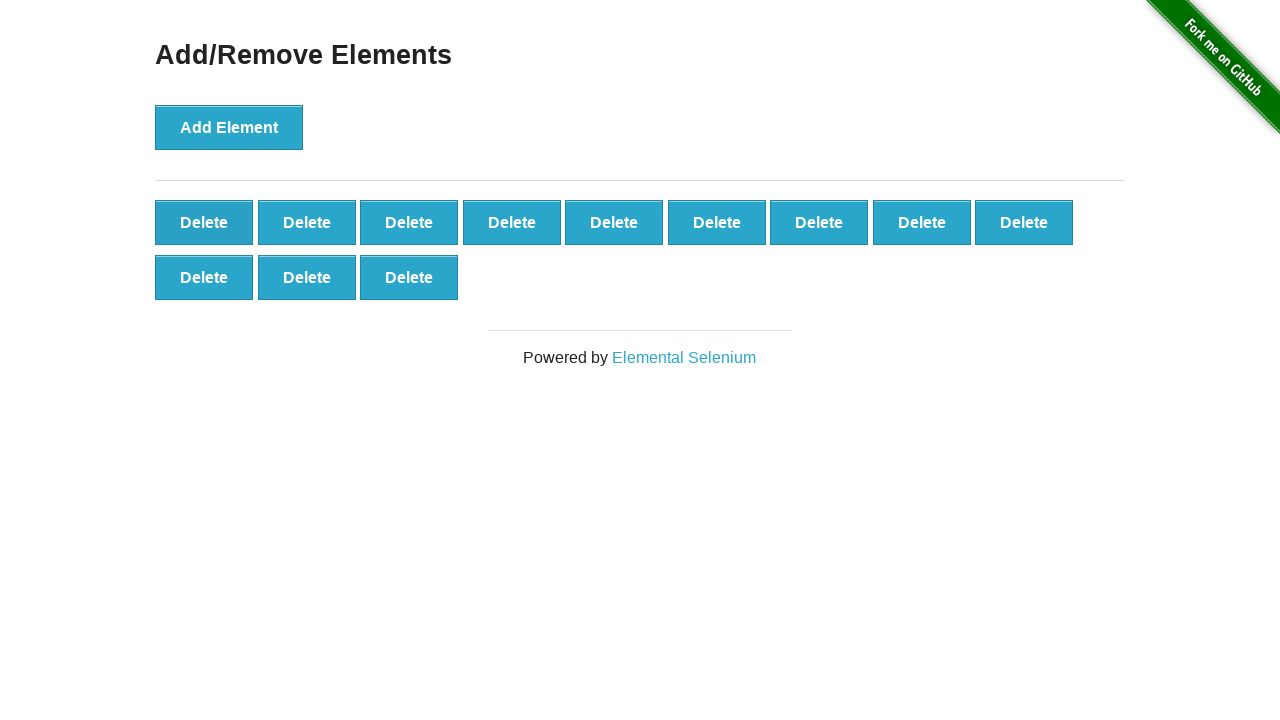

Clicked delete button to remove element (iteration 9/20) at (204, 222) on xpath=//button[@class='added-manually'][1]
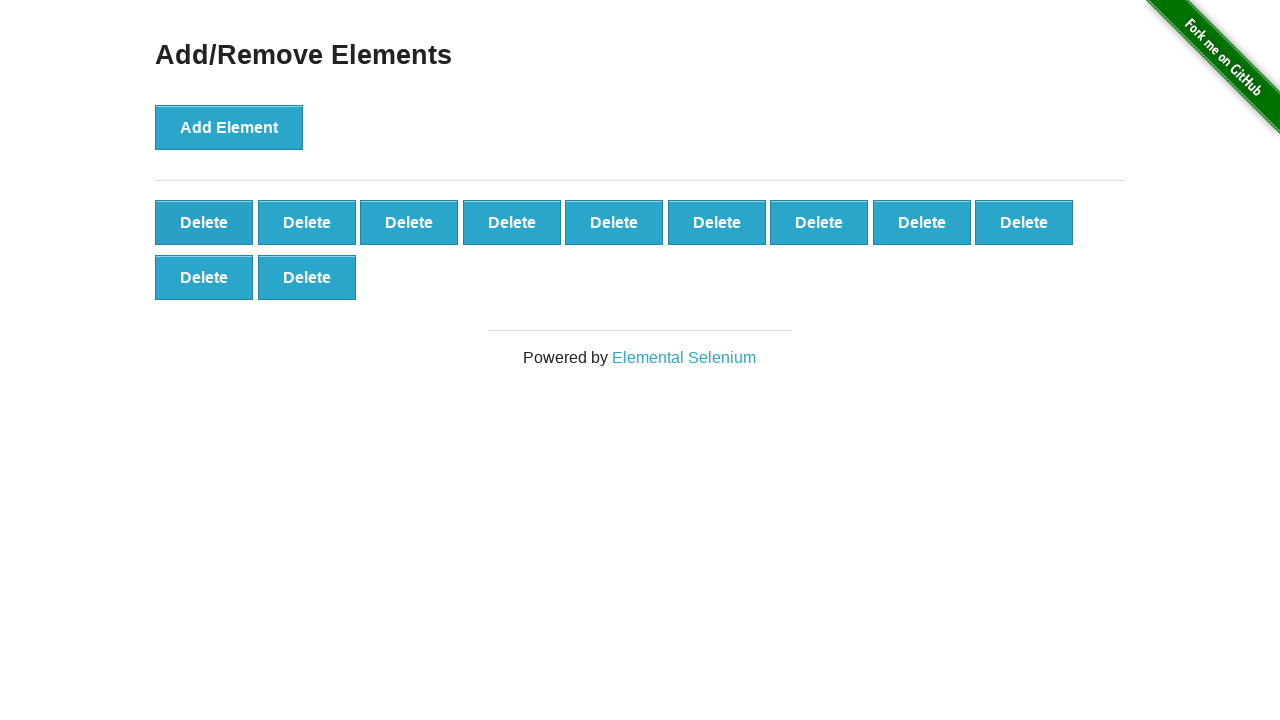

Clicked delete button to remove element (iteration 10/20) at (204, 222) on xpath=//button[@class='added-manually'][1]
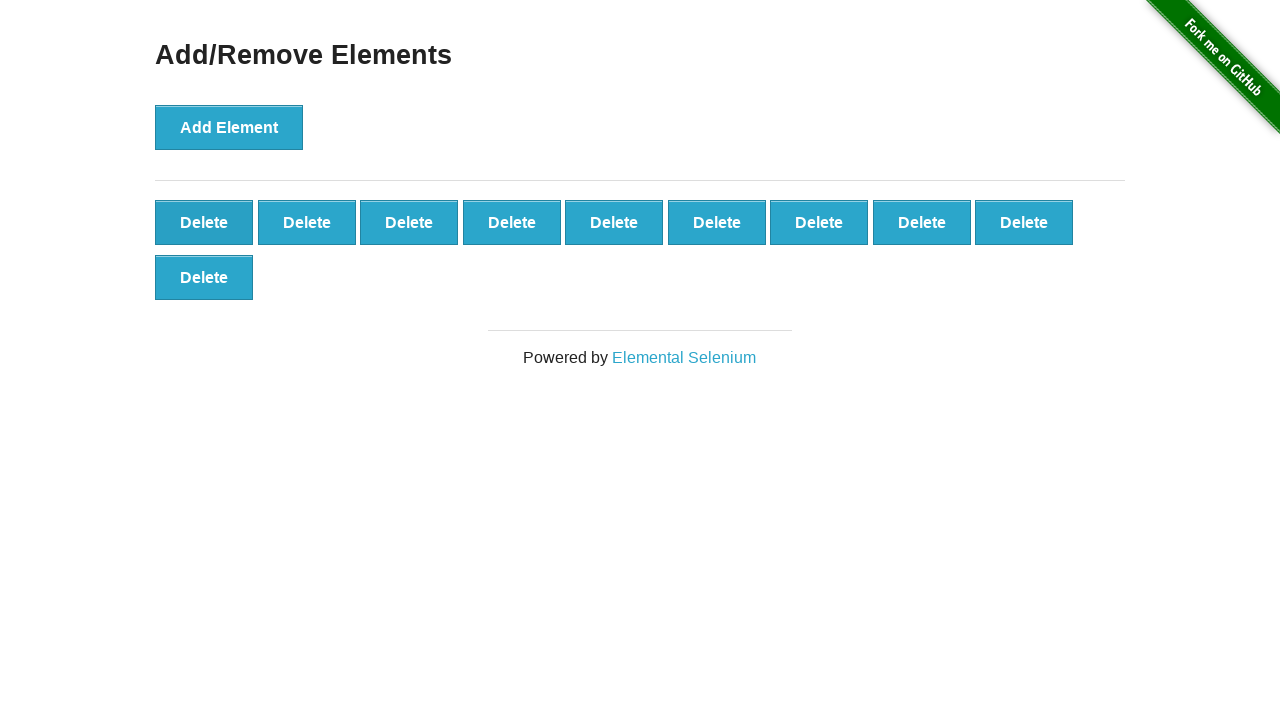

Clicked delete button to remove element (iteration 11/20) at (204, 222) on xpath=//button[@class='added-manually'][1]
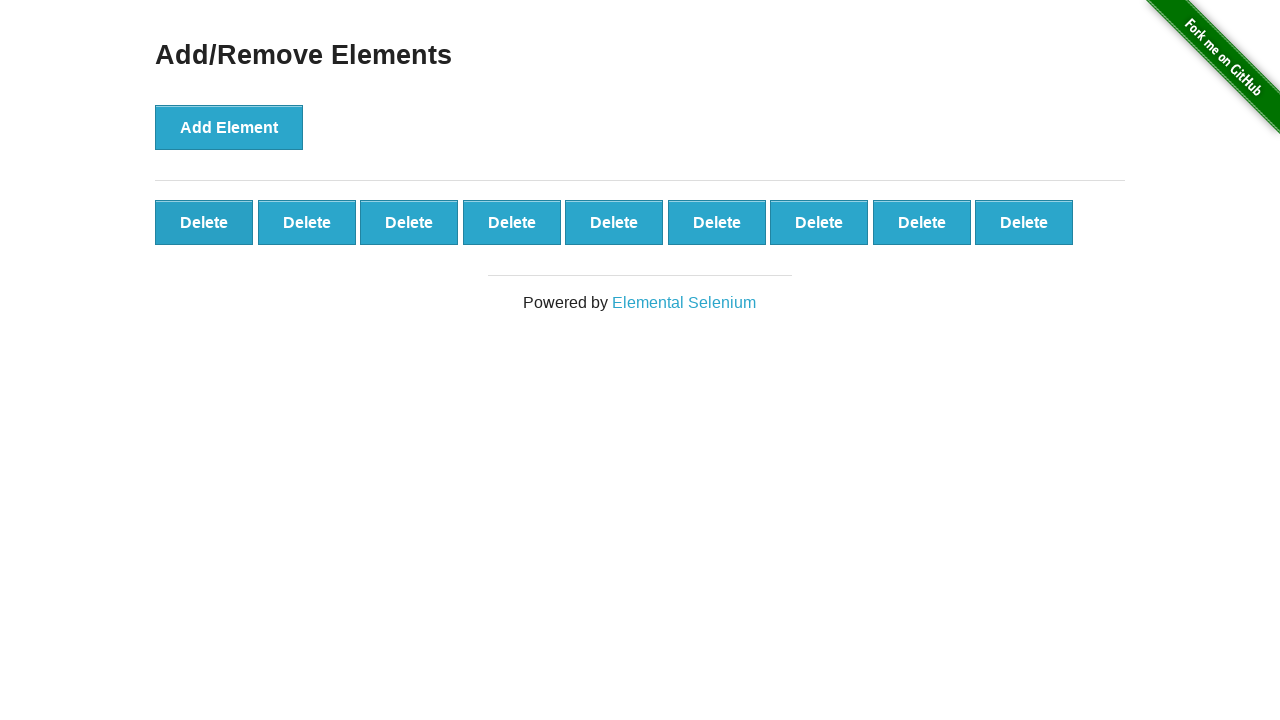

Clicked delete button to remove element (iteration 12/20) at (204, 222) on xpath=//button[@class='added-manually'][1]
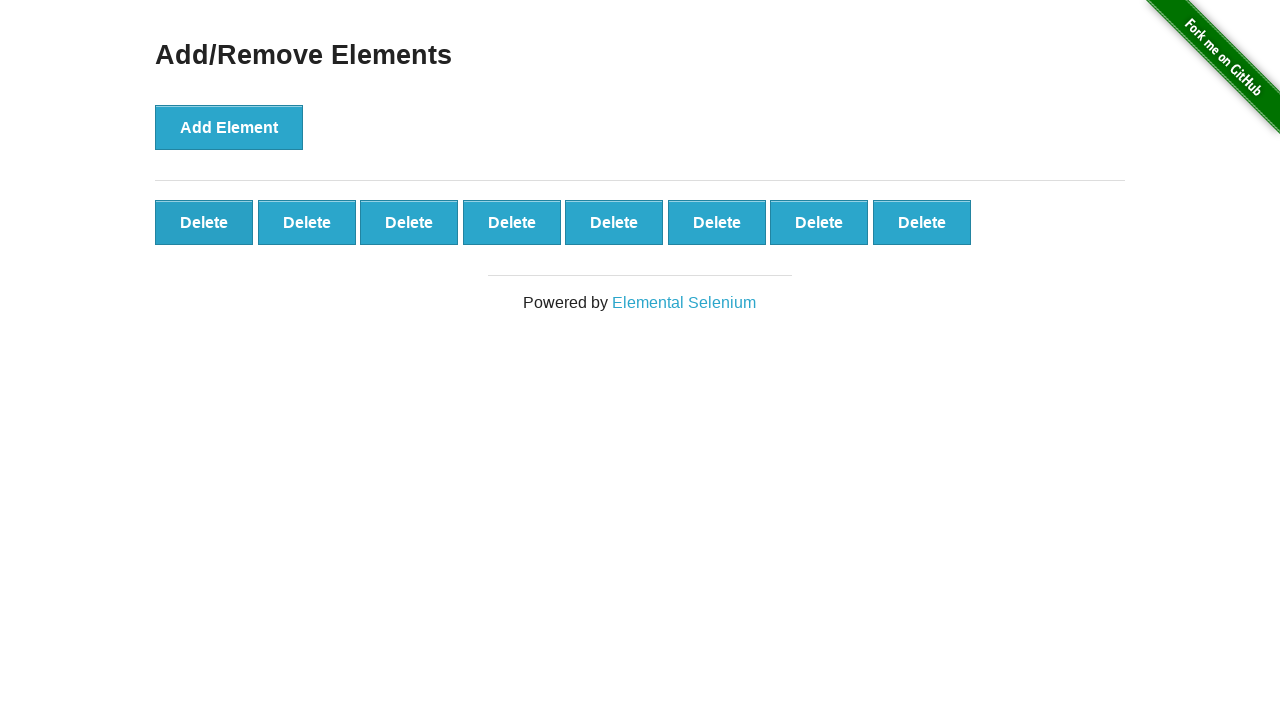

Clicked delete button to remove element (iteration 13/20) at (204, 222) on xpath=//button[@class='added-manually'][1]
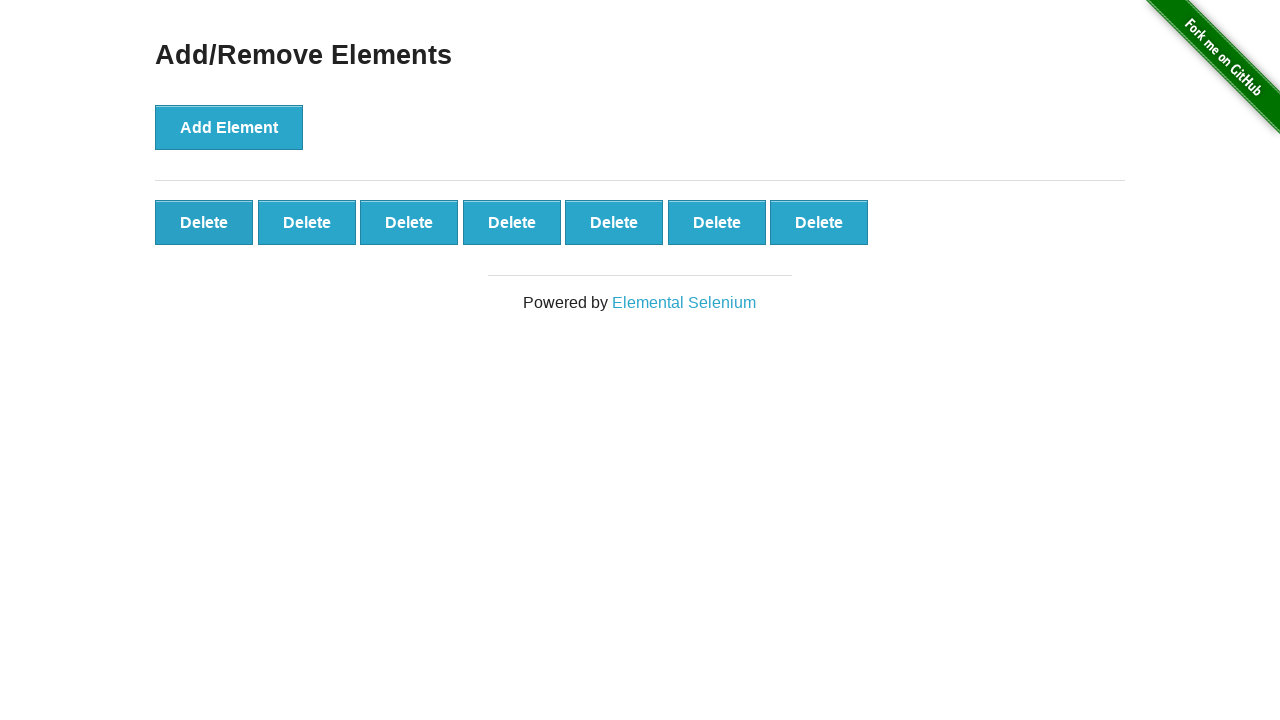

Clicked delete button to remove element (iteration 14/20) at (204, 222) on xpath=//button[@class='added-manually'][1]
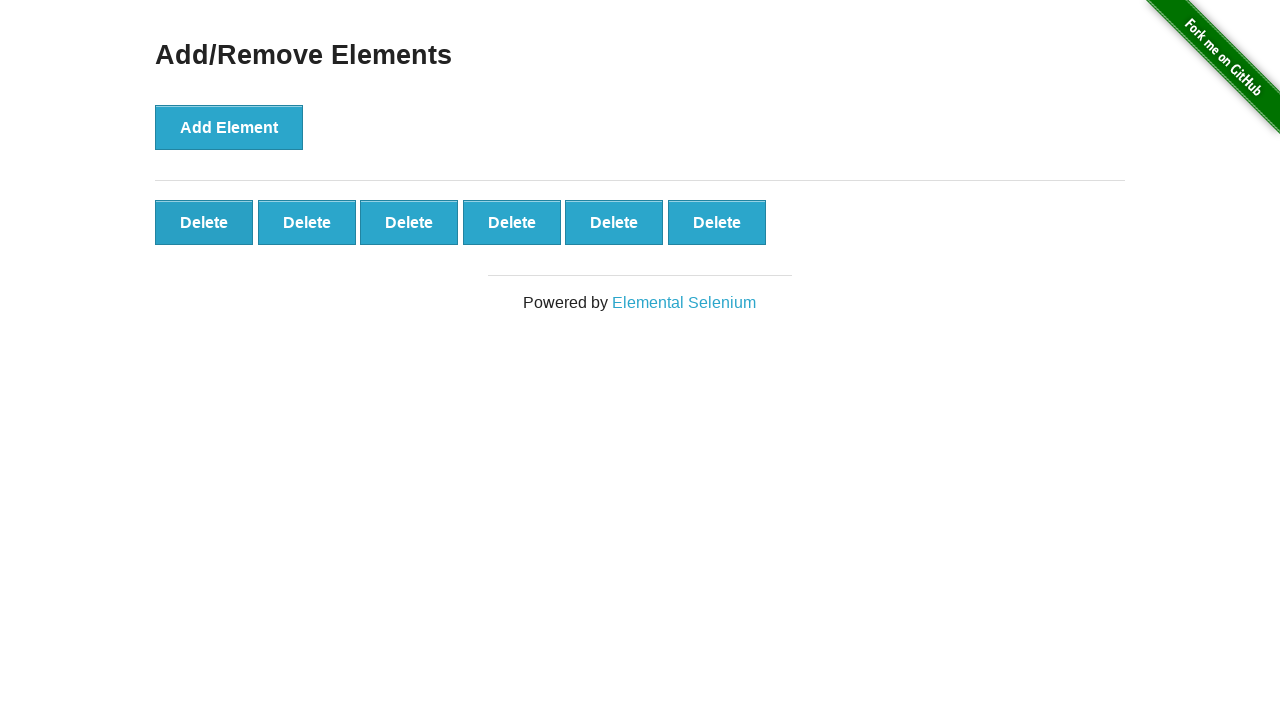

Clicked delete button to remove element (iteration 15/20) at (204, 222) on xpath=//button[@class='added-manually'][1]
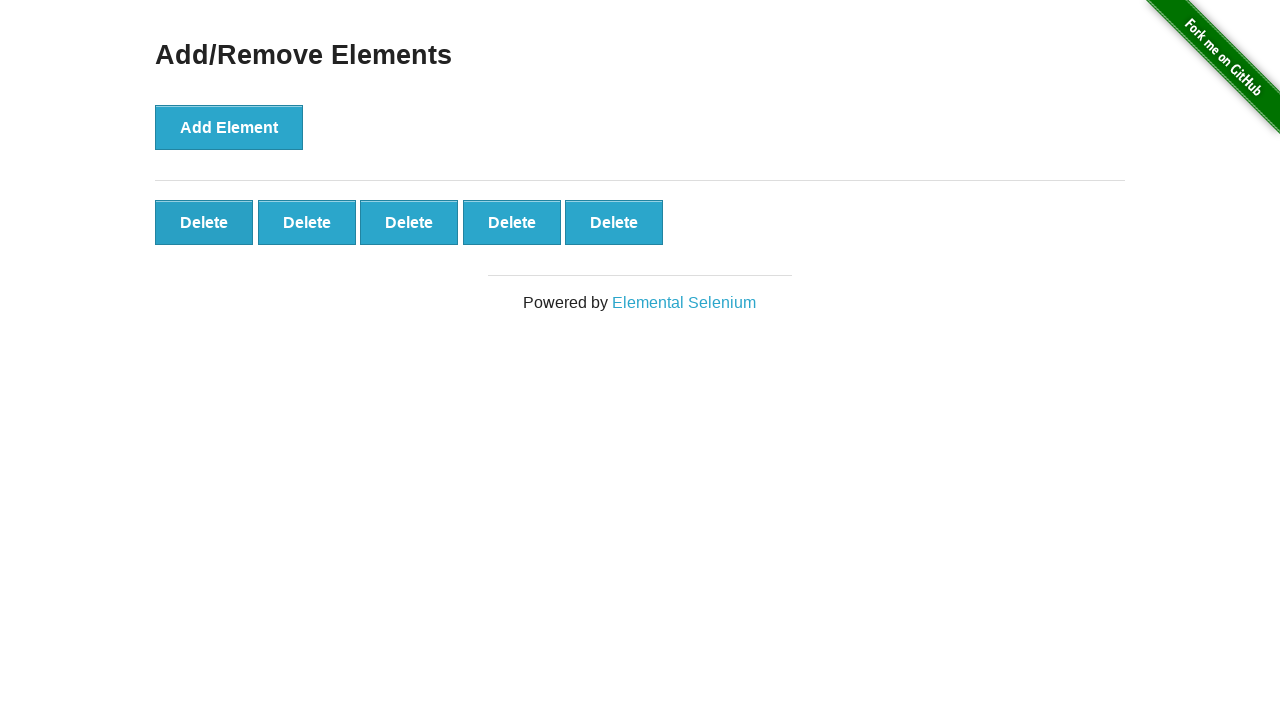

Clicked delete button to remove element (iteration 16/20) at (204, 222) on xpath=//button[@class='added-manually'][1]
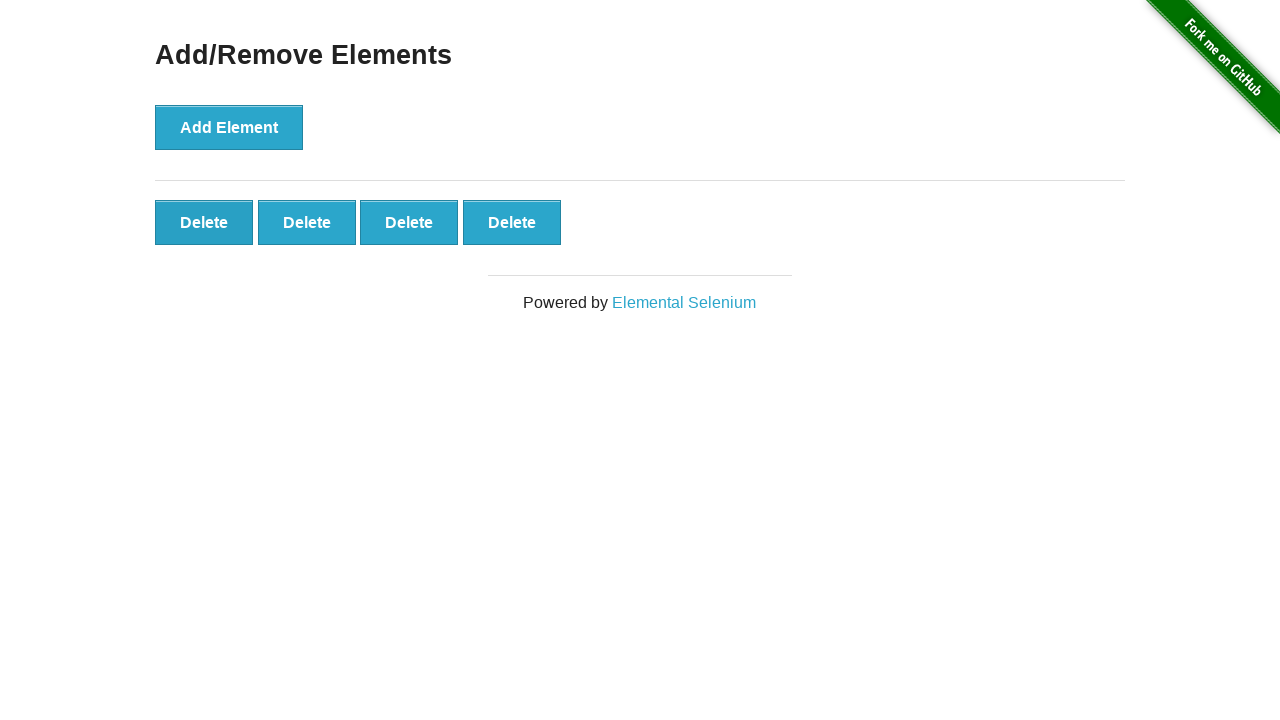

Clicked delete button to remove element (iteration 17/20) at (204, 222) on xpath=//button[@class='added-manually'][1]
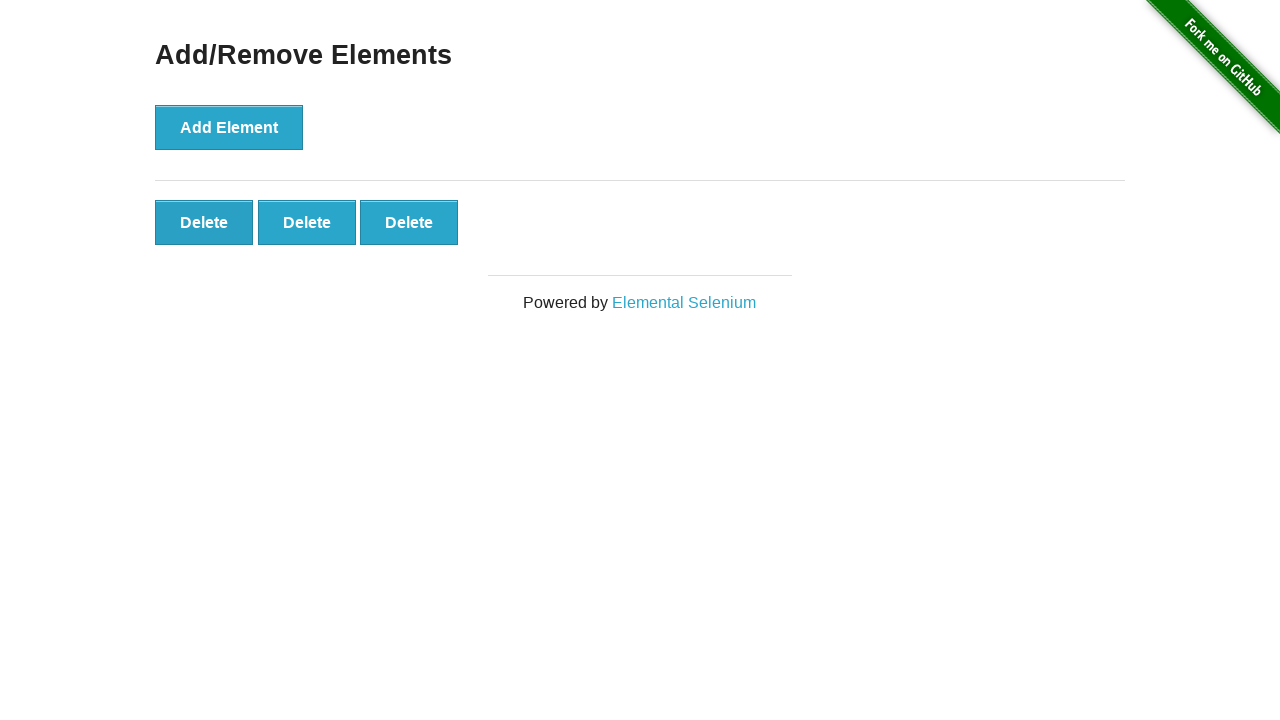

Clicked delete button to remove element (iteration 18/20) at (204, 222) on xpath=//button[@class='added-manually'][1]
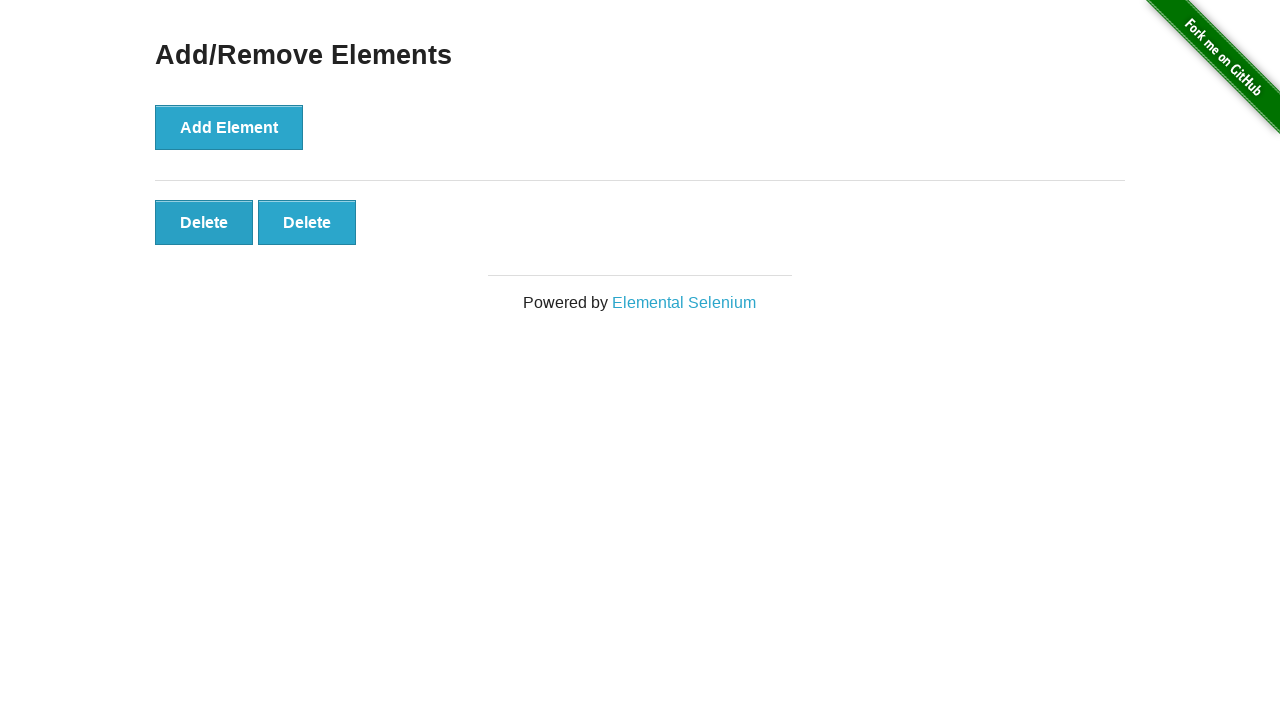

Clicked delete button to remove element (iteration 19/20) at (204, 222) on xpath=//button[@class='added-manually'][1]
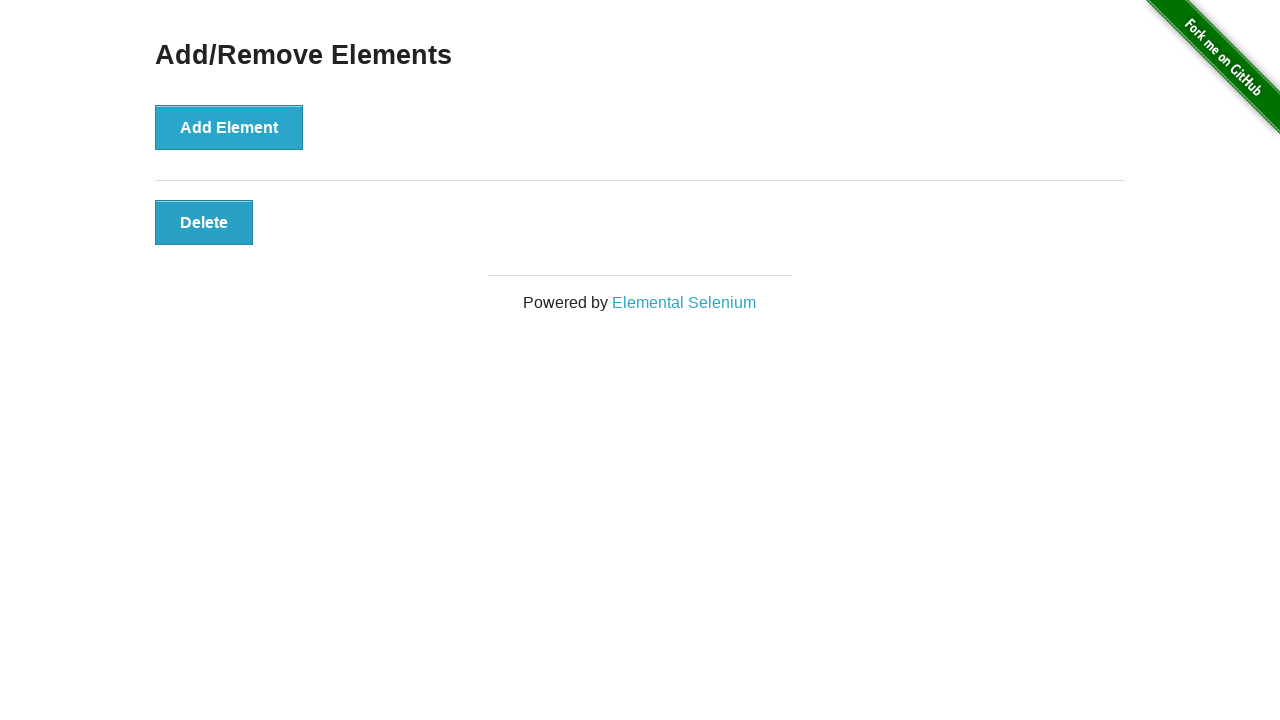

Clicked delete button to remove element (iteration 20/20) at (204, 222) on xpath=//button[@class='added-manually'][1]
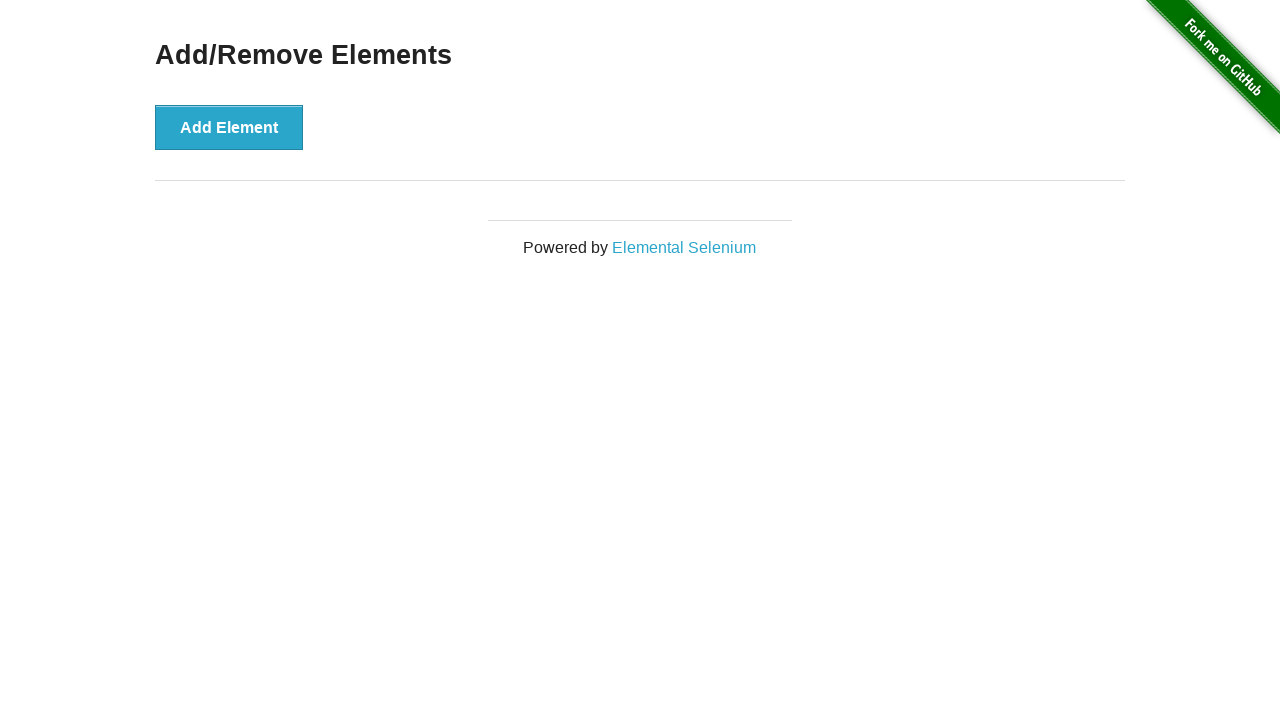

Verified that all 20 buttons were successfully removed
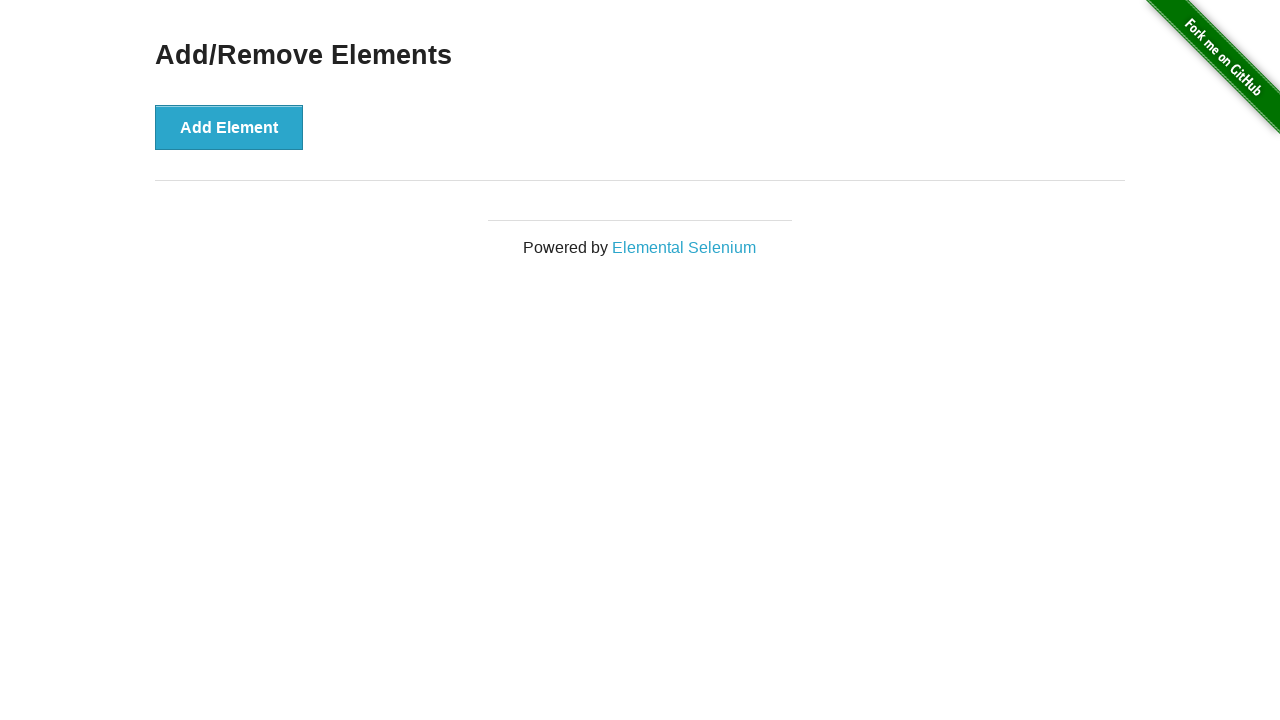

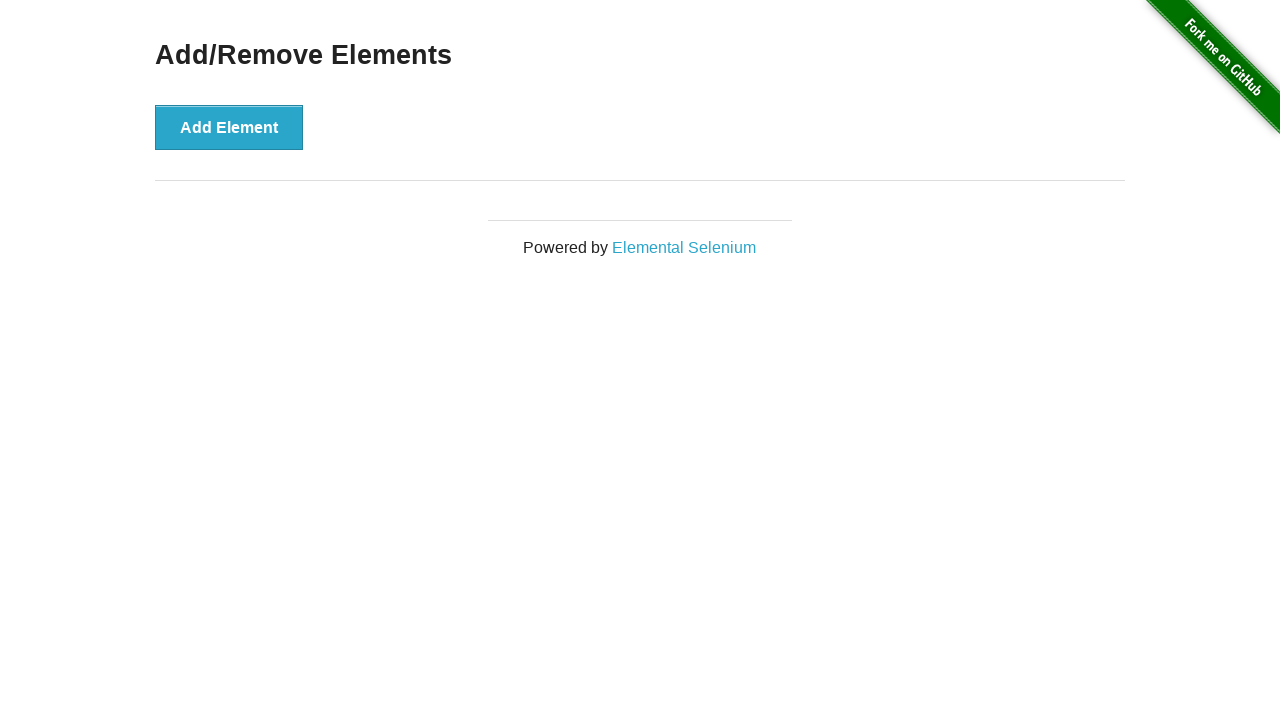